Tests a multi-page company formation wizard by filling out business details across three pages including company type, registered agent information, and member ownership details, then proceeding to payment.

Starting URL: https://app.docuport.app/company-formation/resident

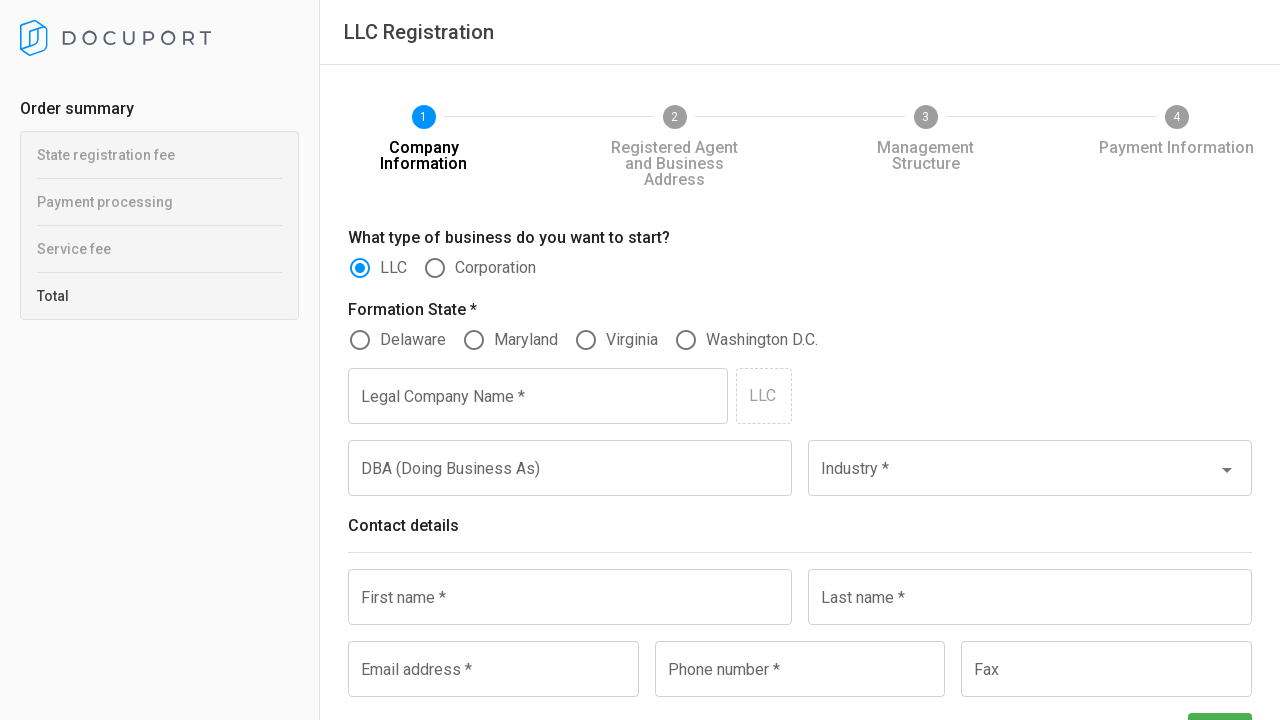

Selected LLC as company type at (394, 268) on xpath=//label[.='LLC']
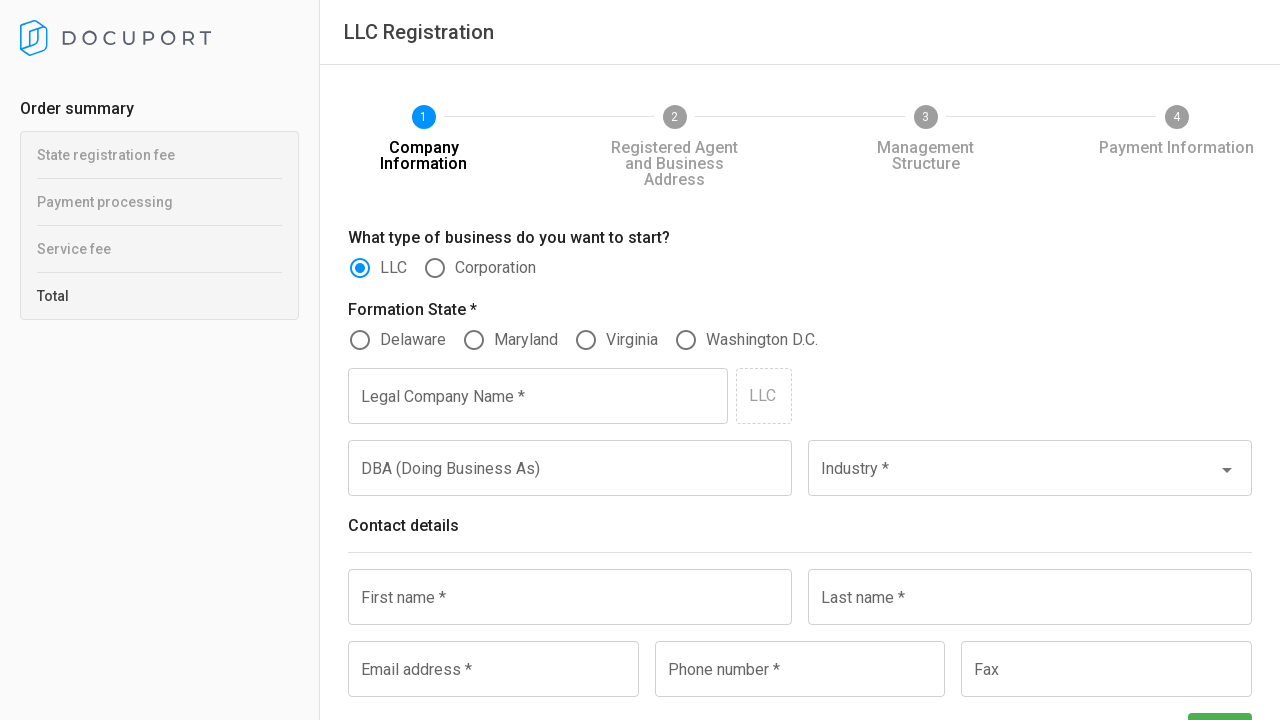

Selected Maryland as state at (526, 340) on xpath=//label[.='Maryland']
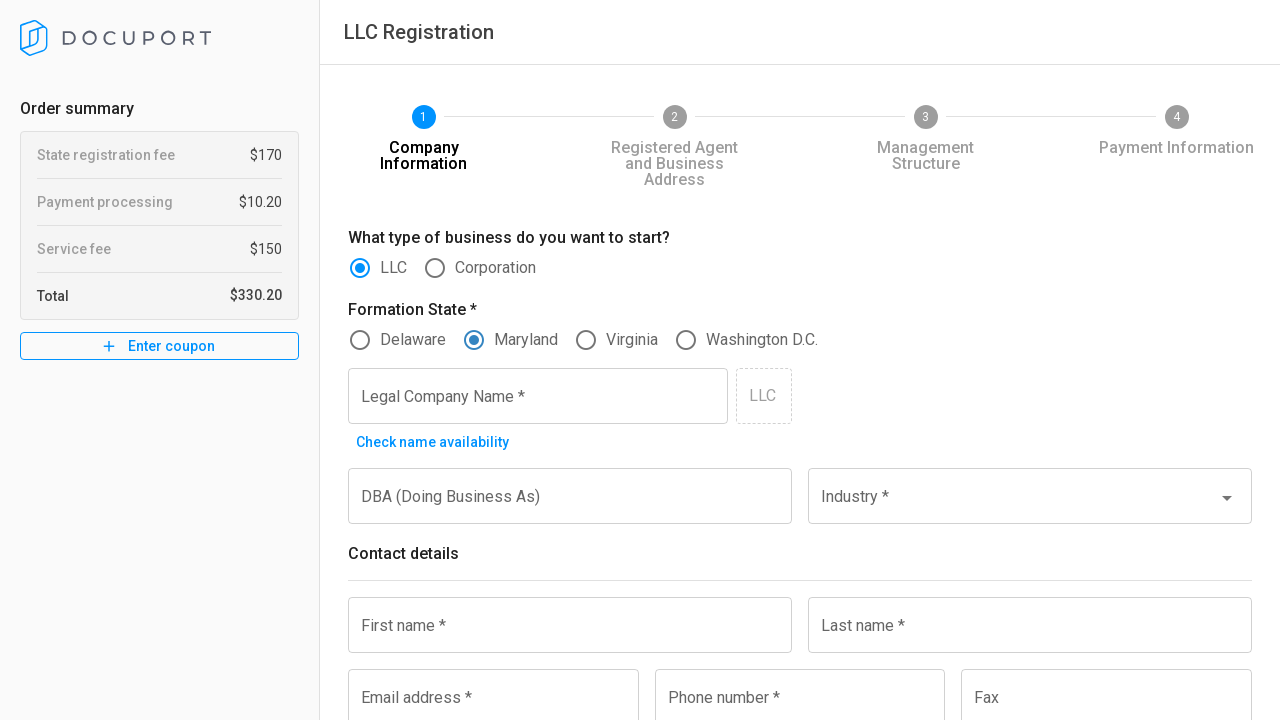

Filled legal company name with 'Granite' on //label[text()='Legal Company Name  *']/following-sibling::input
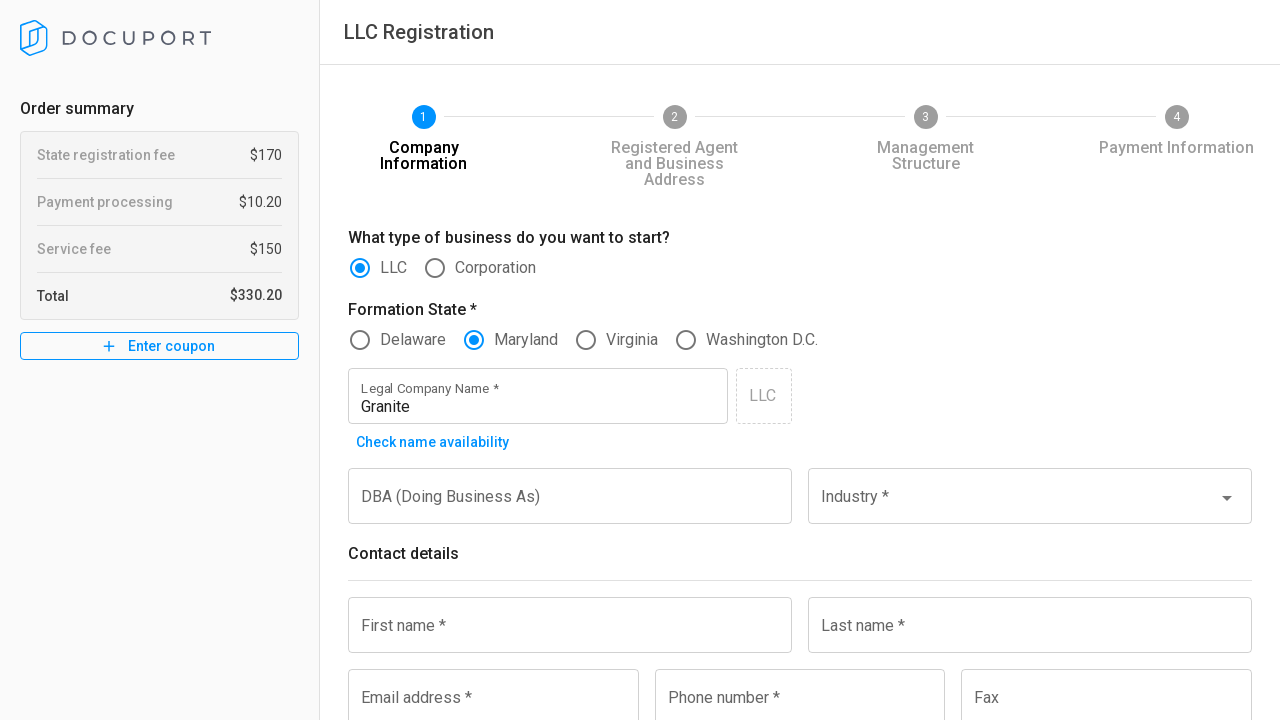

Filled DBA name with 'Minnesota Granite' on //label[text()='DBA (Doing Business As)']/following-sibling::input
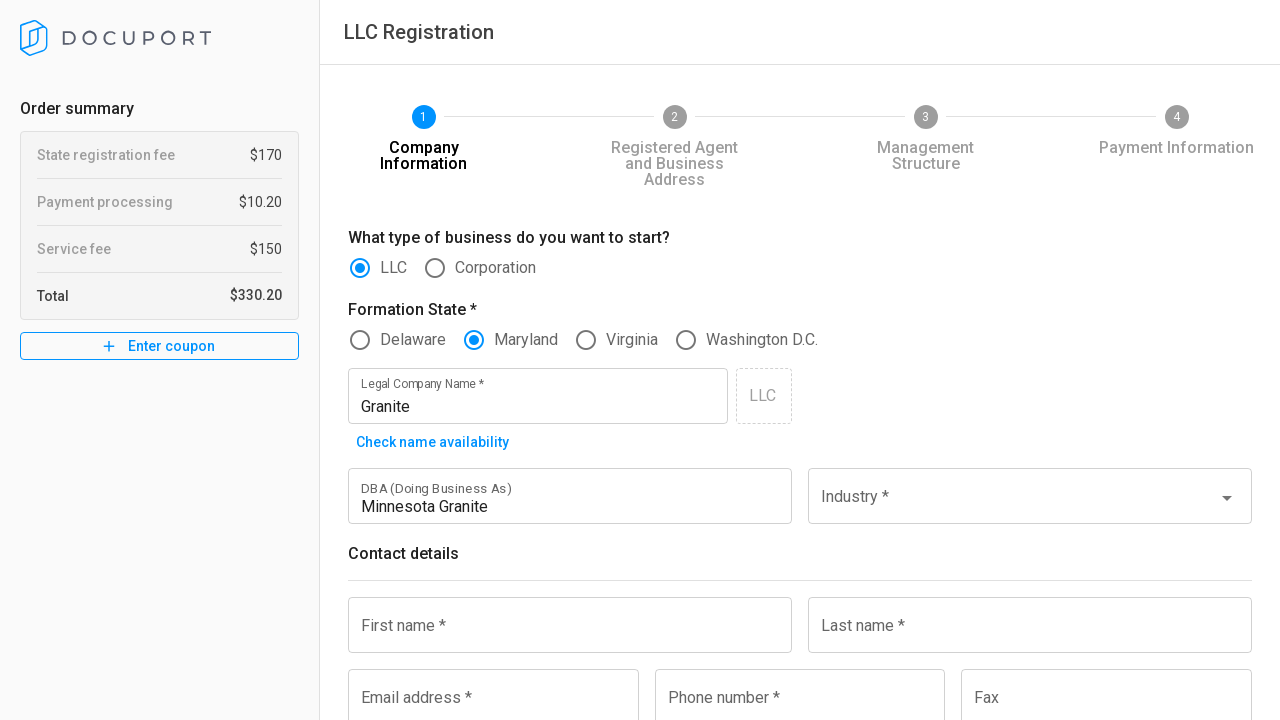

Clicked industry dropdown at (1014, 507) on xpath=//label[text()='Industry *']/following-sibling::input[1]
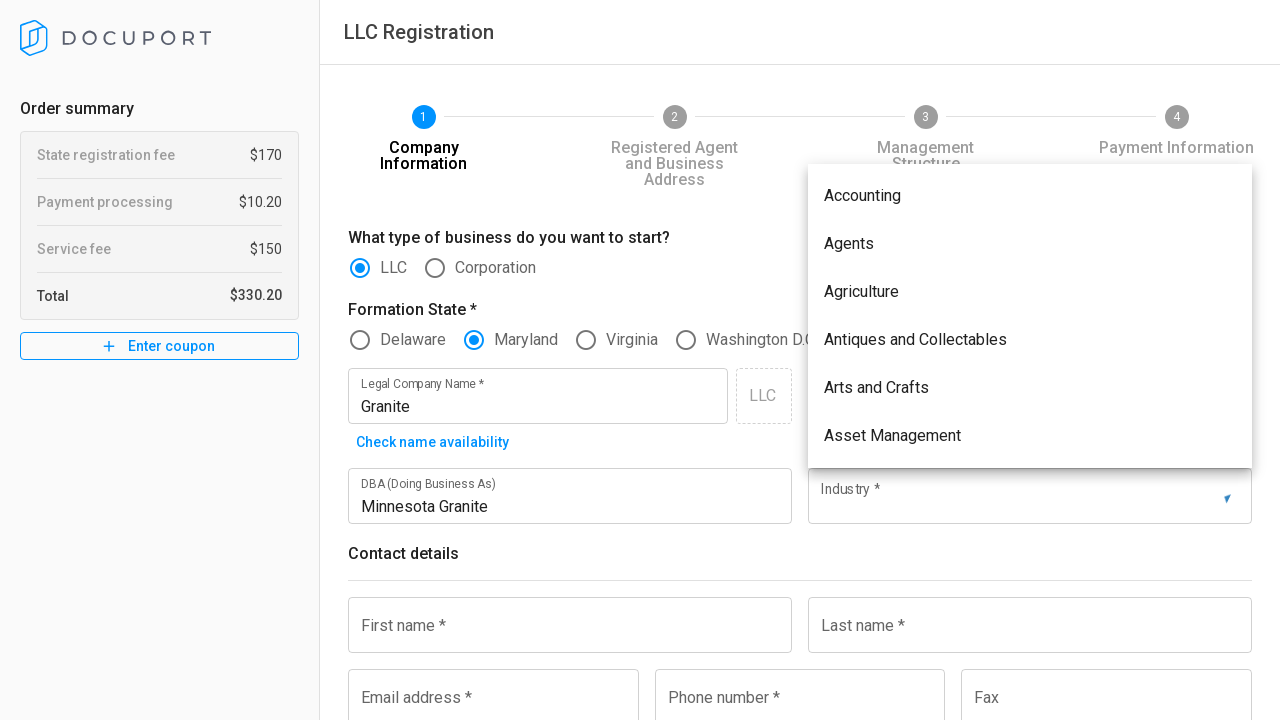

Waited 1000ms for industry dropdown to load
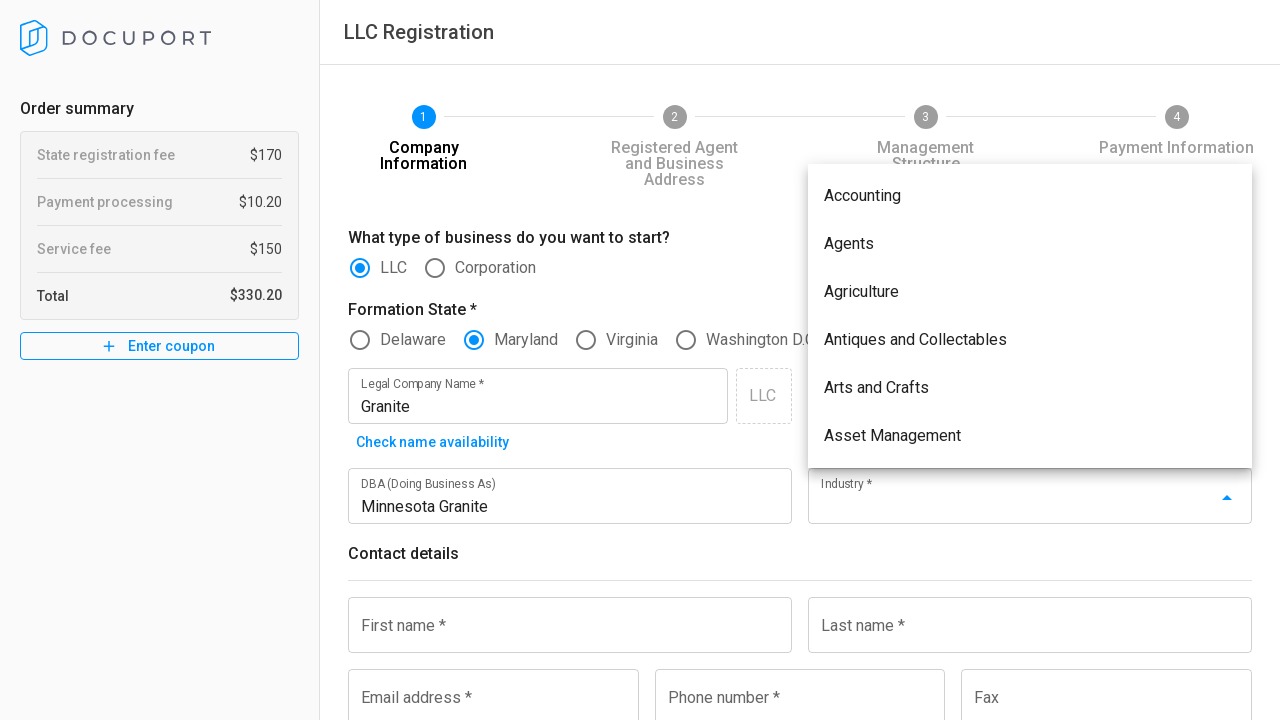

Selected 'Gardening and Landscaping' as industry at (1030, 340) on xpath=//div[text()='Gardening and Landscaping']
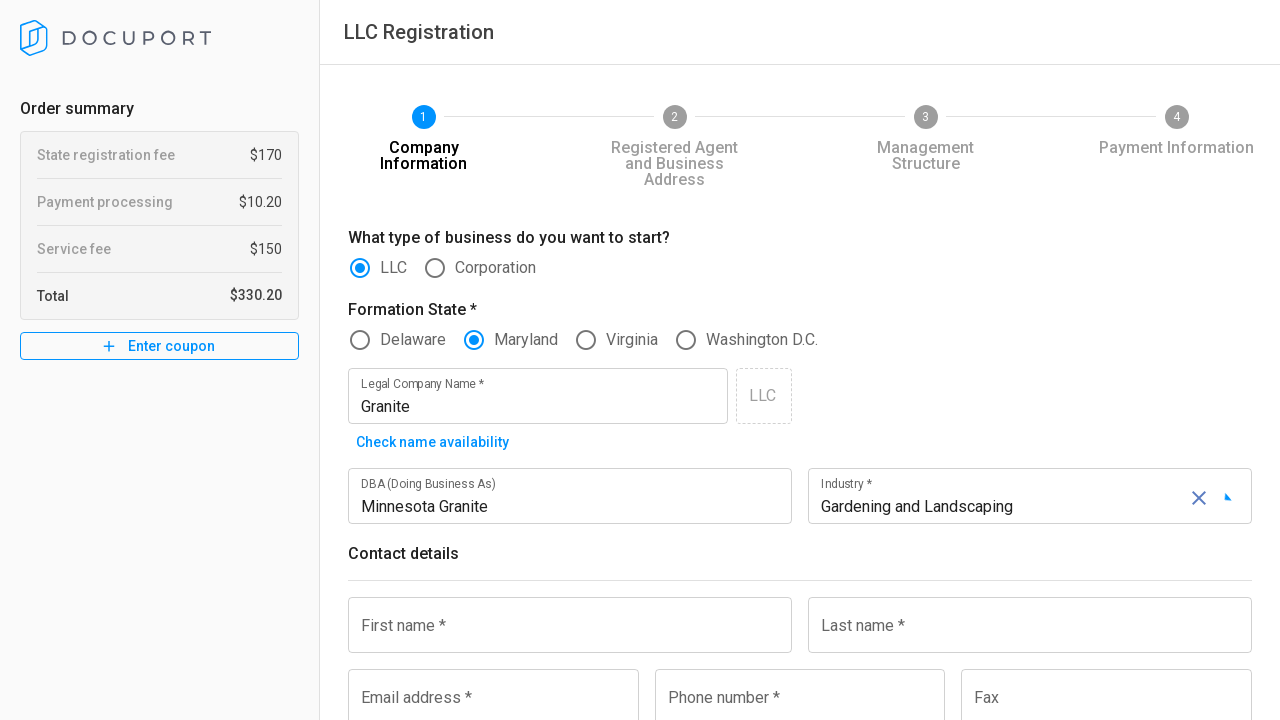

Filled first name with 'Tom' on //label[text()='First name *']/following-sibling::input[1]
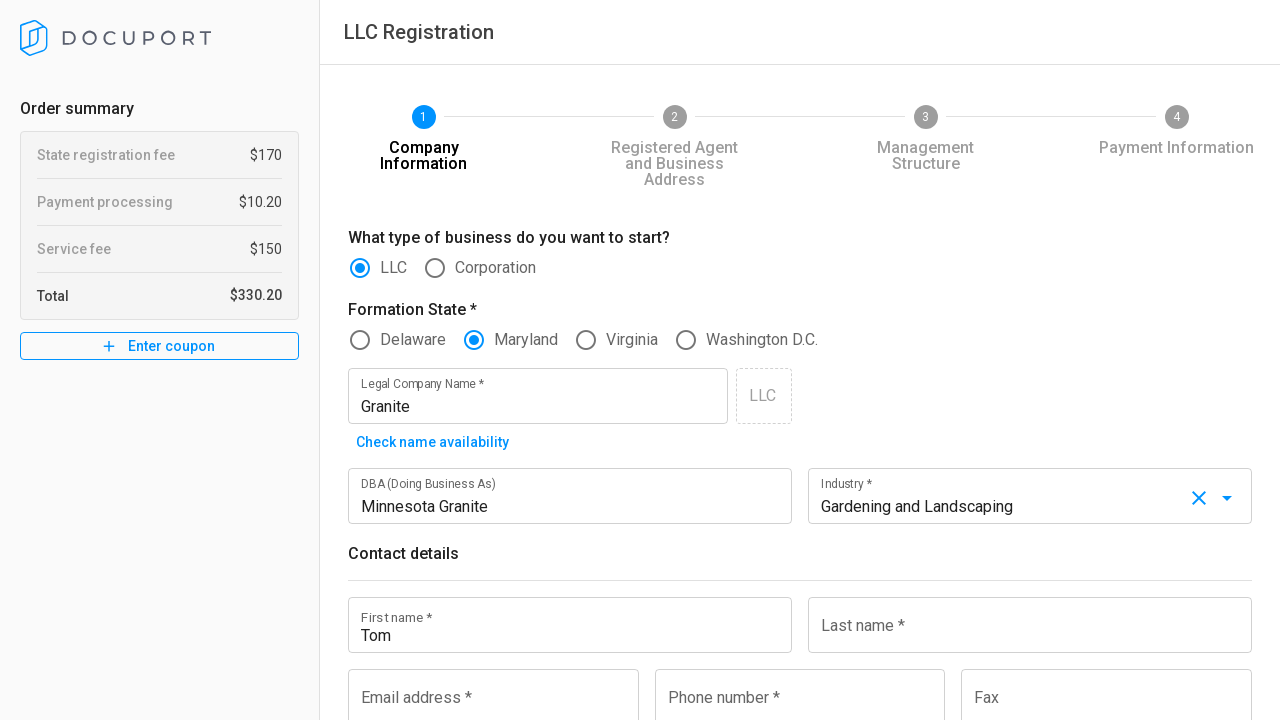

Filled last name with 'Holland' on //label[text()='Last name *']/following-sibling::input[@id][@type][1]
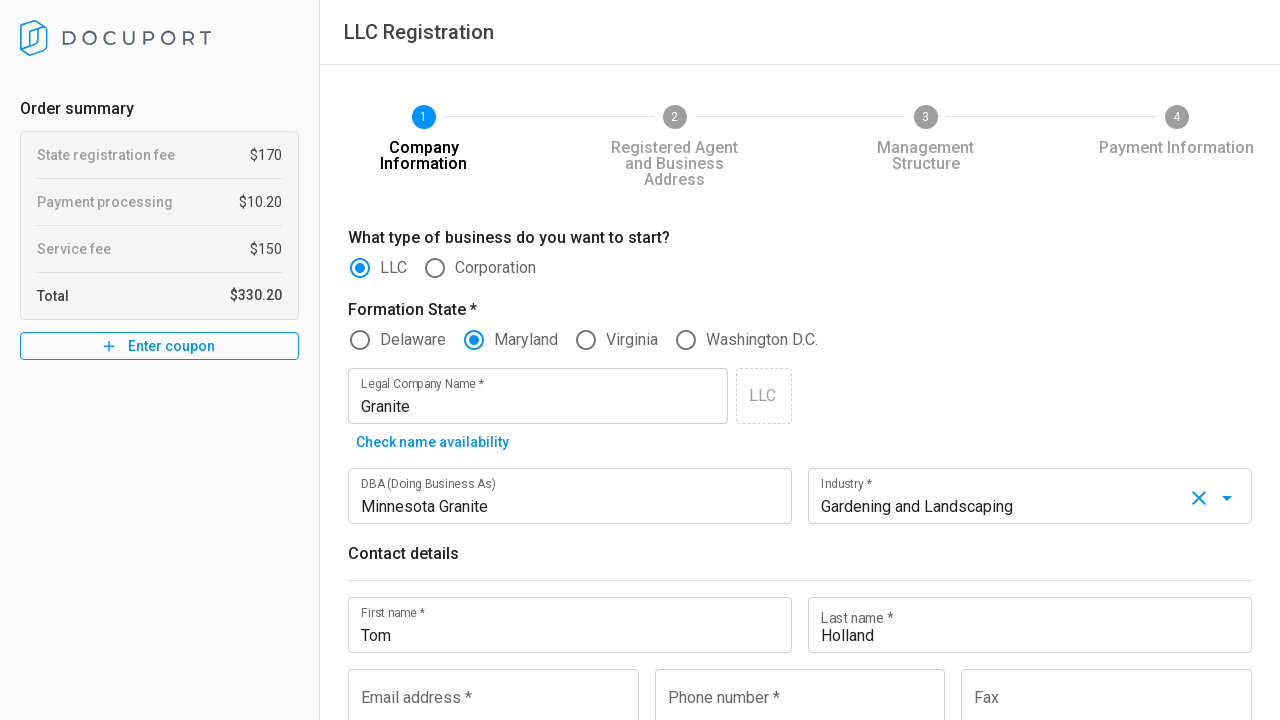

Filled email address with 'graniteMN@gmail.com' on //label[text()='Email address *']/following-sibling::input
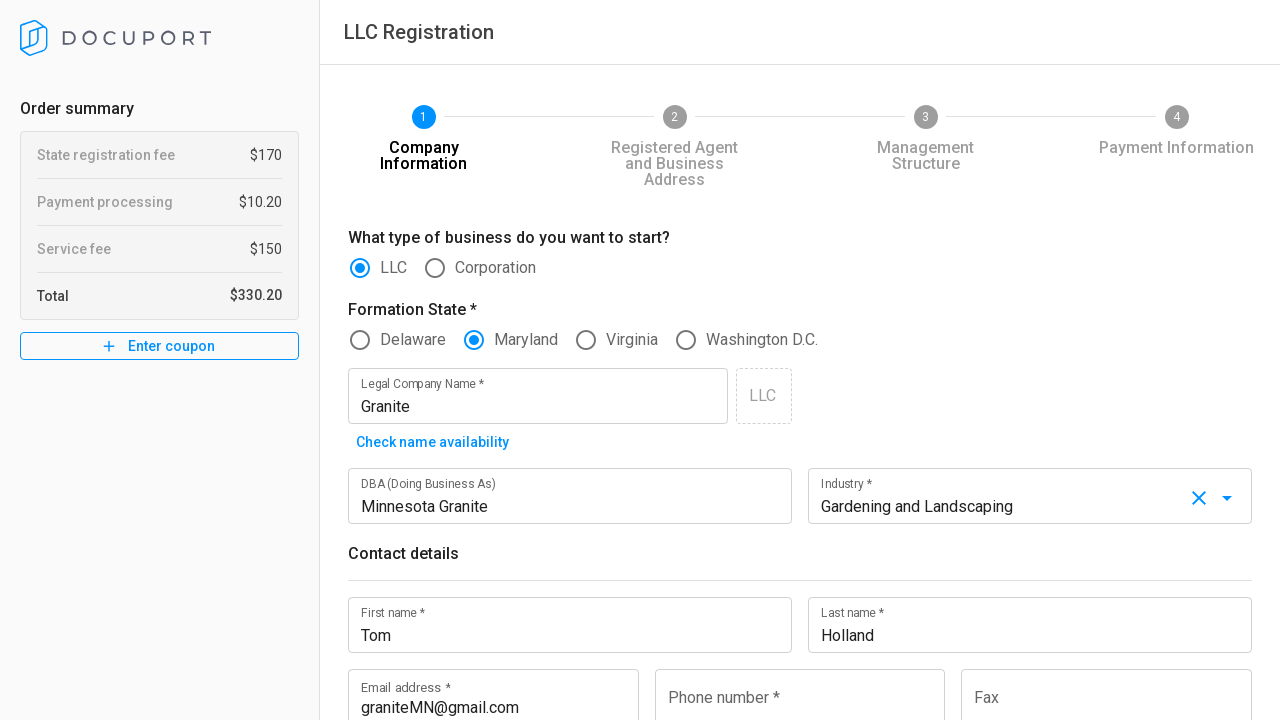

Filled phone number with '+123456789101' on //label[text()='Phone number *']/following-sibling::input
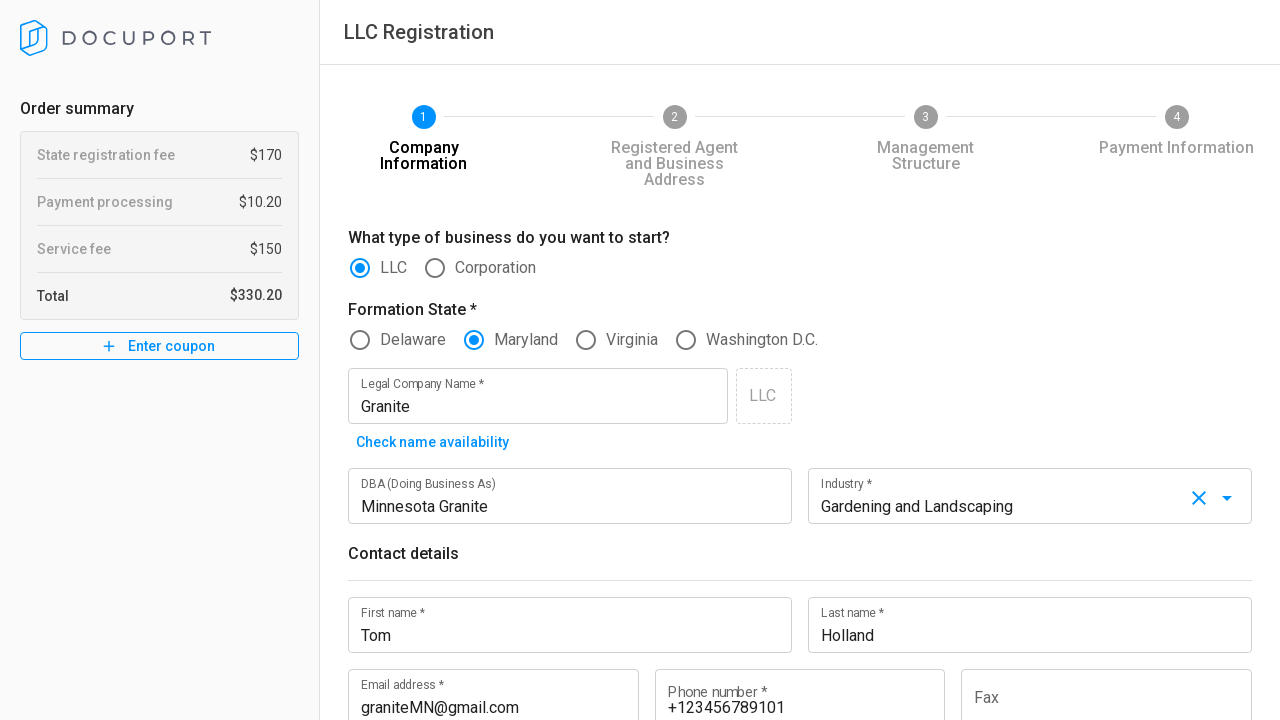

Filled fax with '+13456789101' on //label[text()='Fax']/following-sibling::input
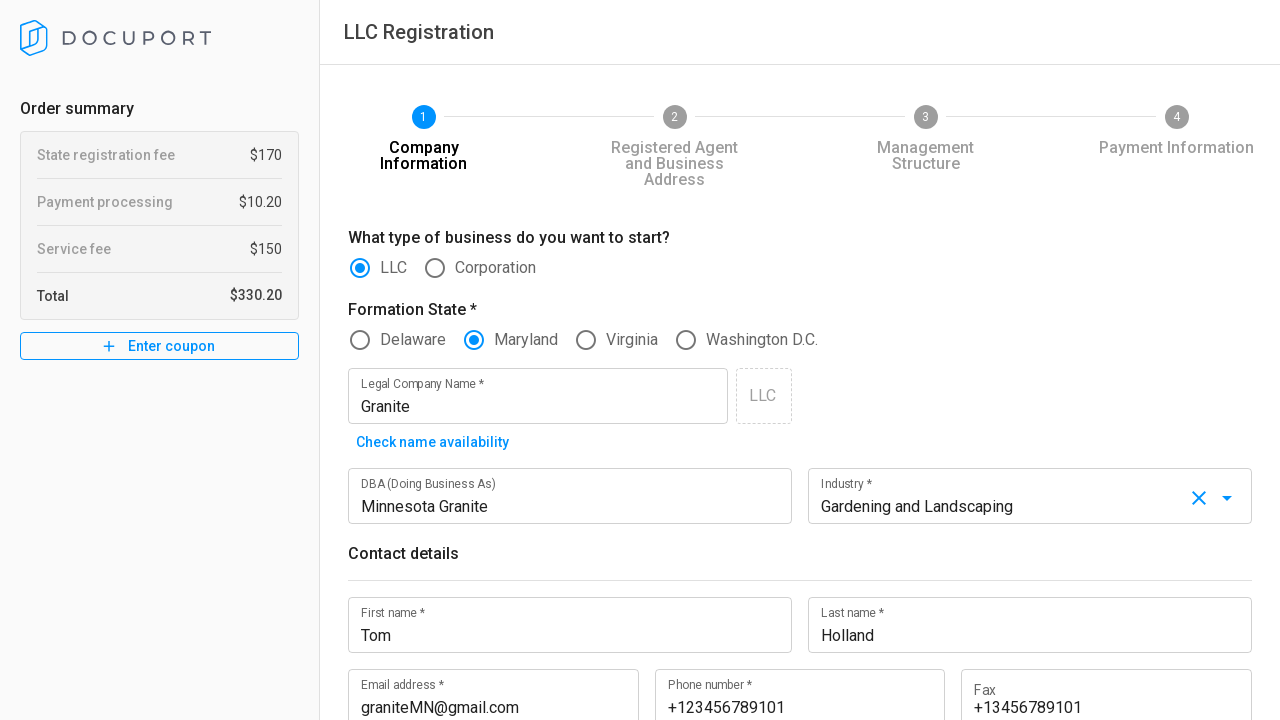

Waited 1000ms before proceeding to next page
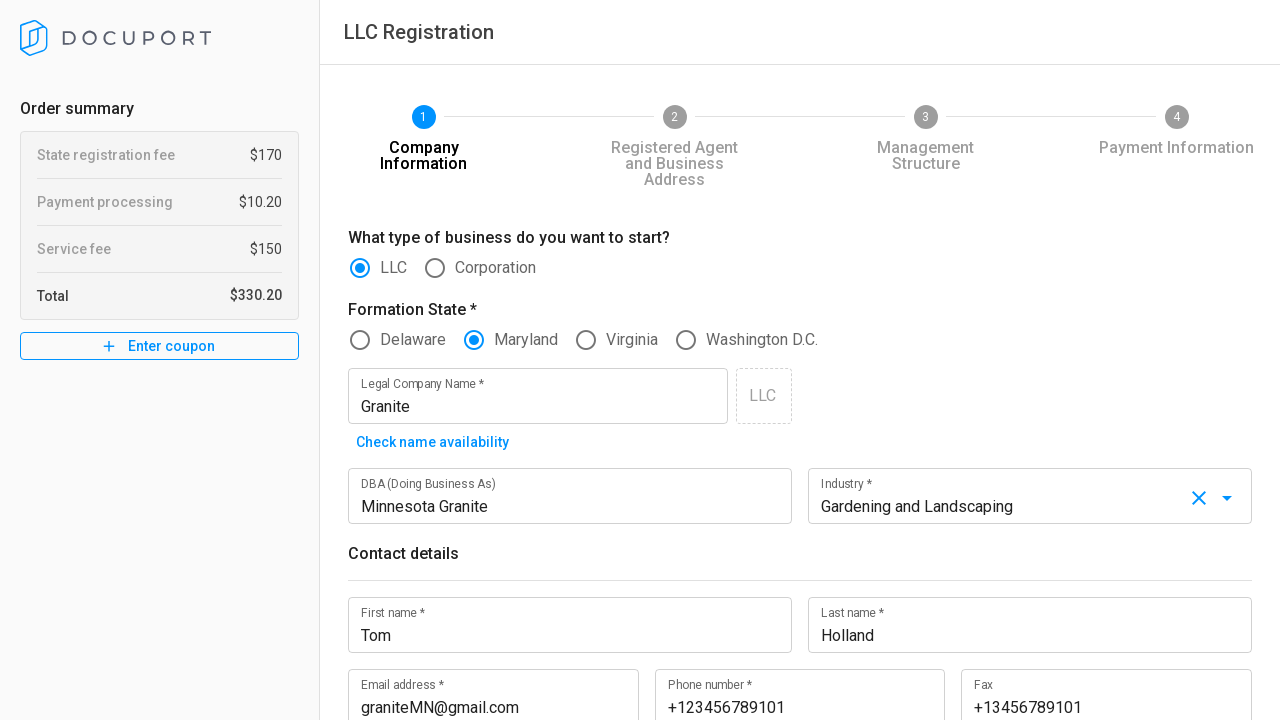

Clicked next button to proceed to page 2 (Registered Agent Information) at (1220, 686) on xpath=//button[@type='submit']/child::span[1]
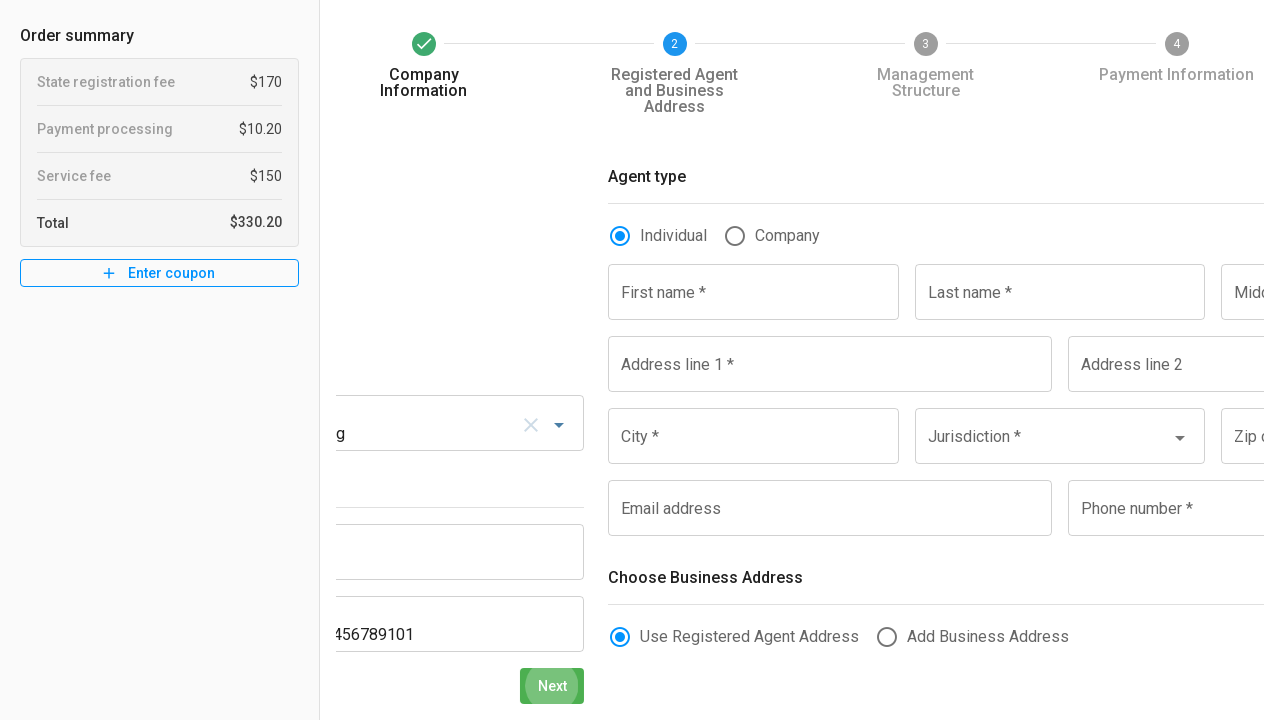

Waited 1000ms for page 2 to load
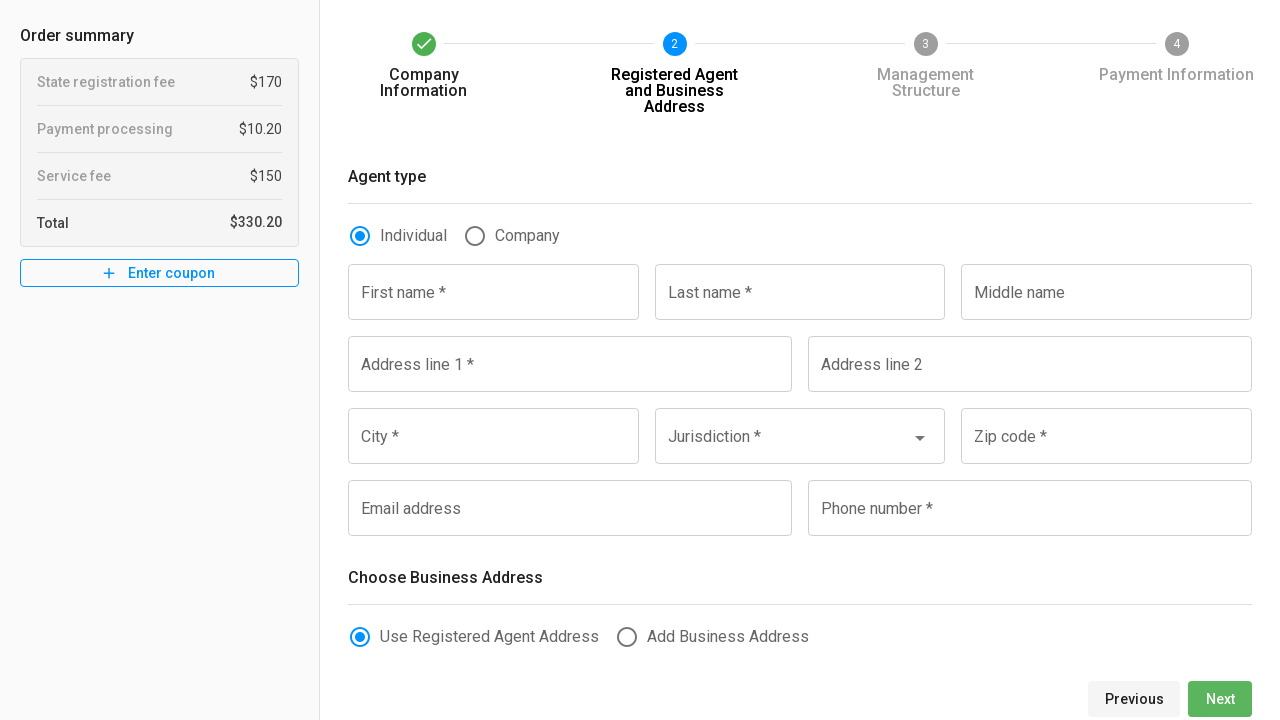

Selected 'Company' as registered agent type at (528, 236) on xpath=//label[text()='Company']
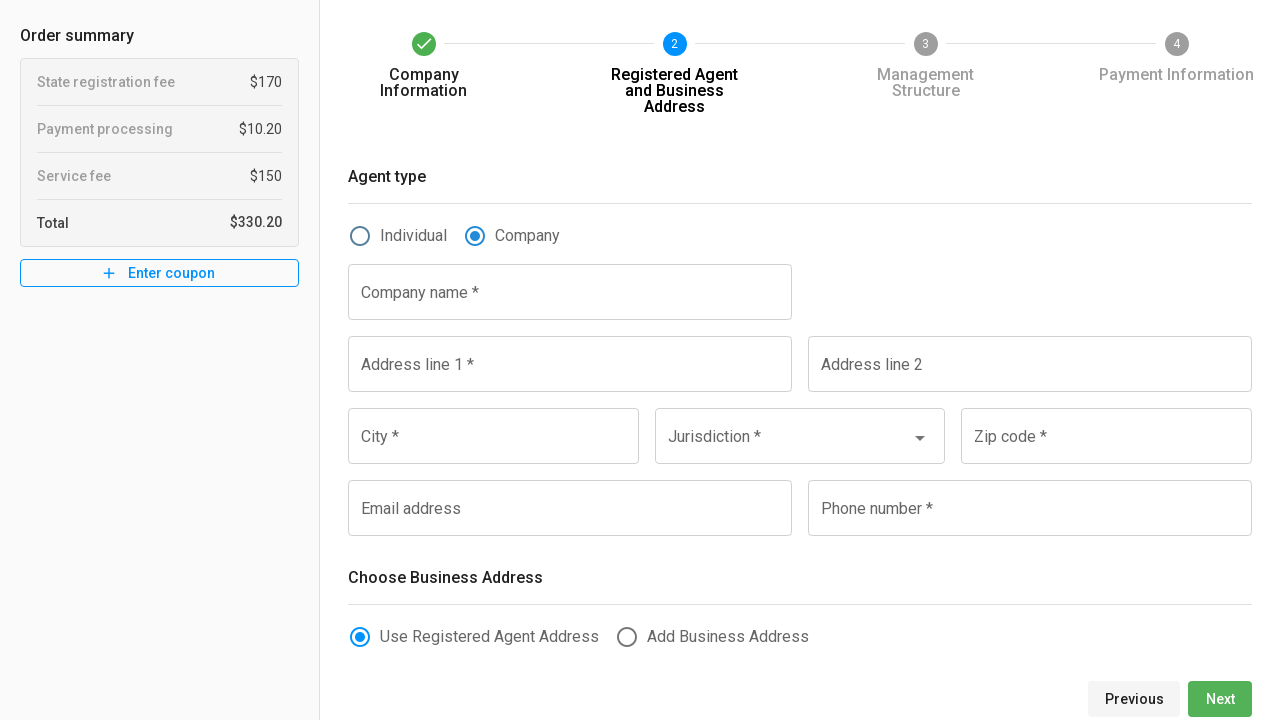

Filled registered agent company name with 'Granite' on //label[text()='Company name *']/following-sibling::input
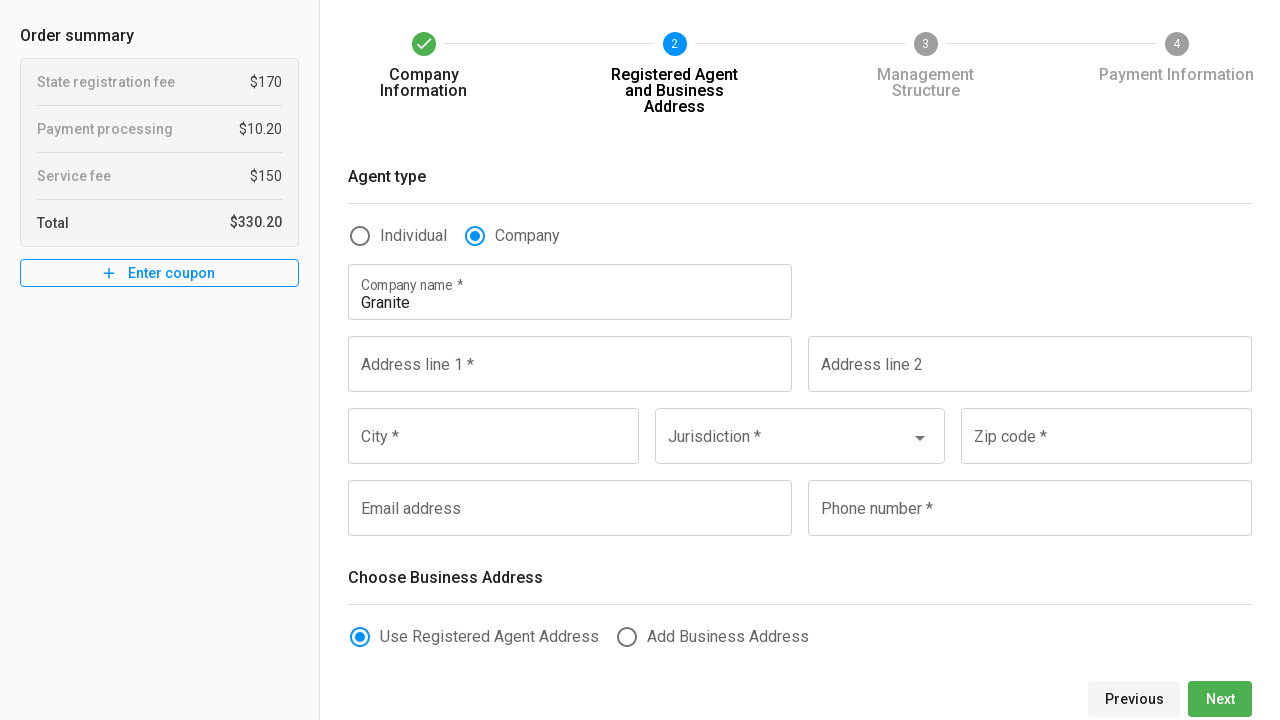

Filled address line 1 with 'Round Lake 12345' on //label[text()='Address line 1 *']/following-sibling::input
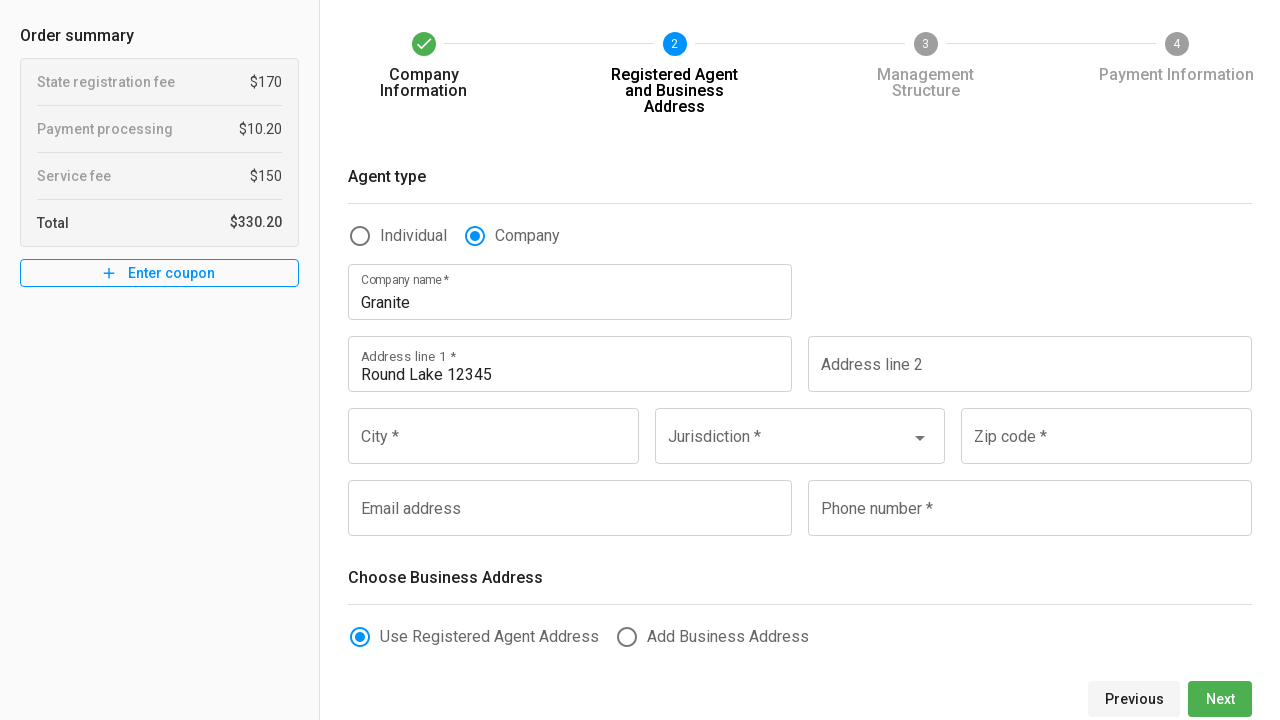

Filled city with 'New Prague' on //label[text()='City *']/following-sibling::input
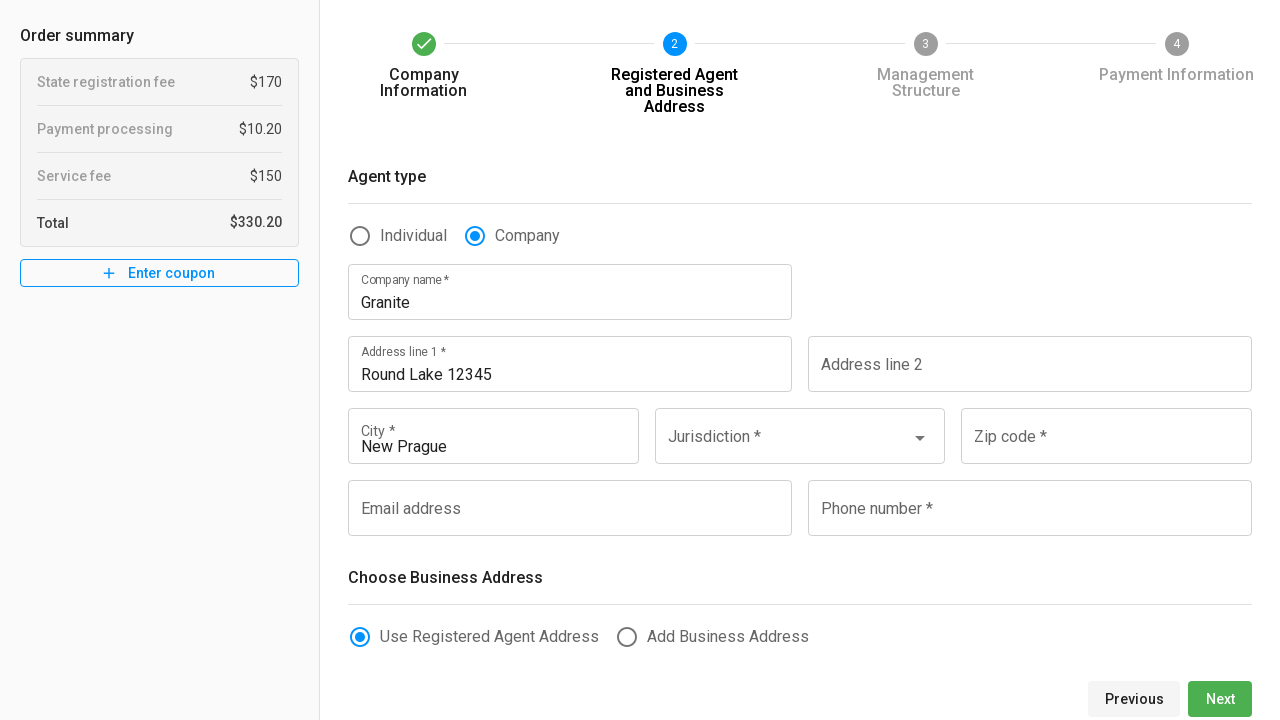

Clicked jurisdiction dropdown at (784, 447) on xpath=//label[text()='Jurisdiction *']/following-sibling::input[1]
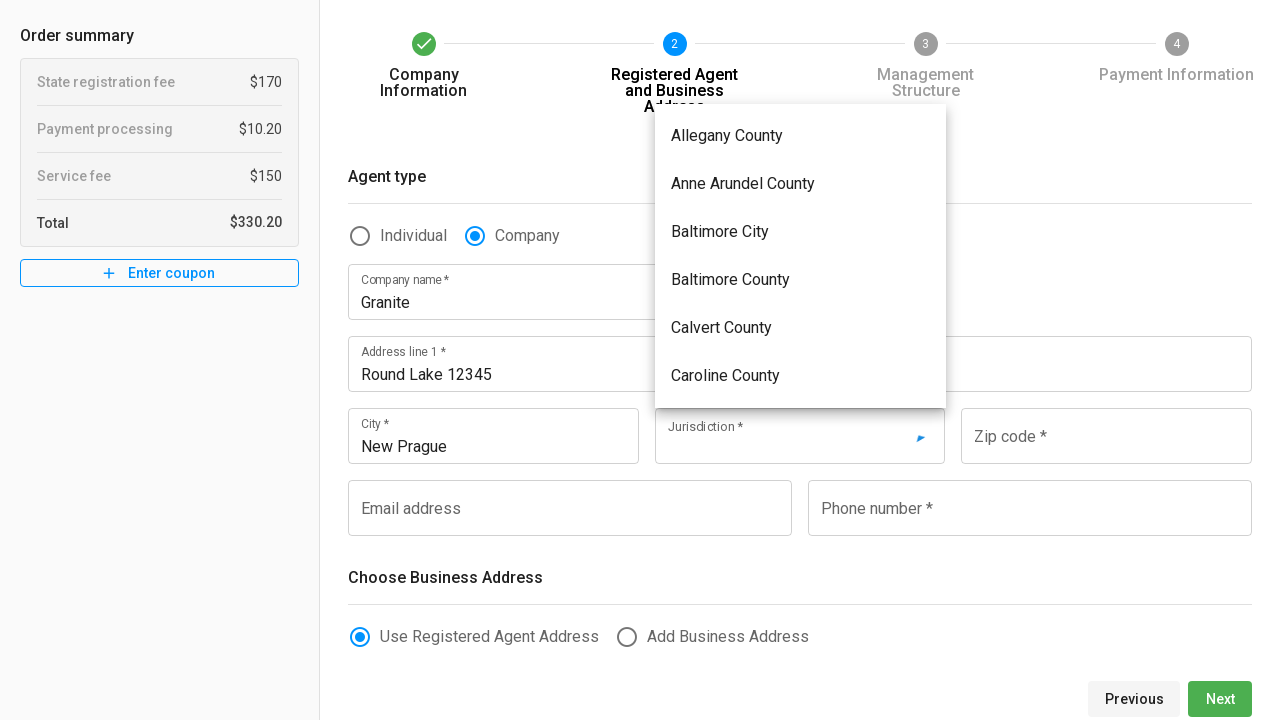

Waited 1000ms for jurisdiction dropdown to load
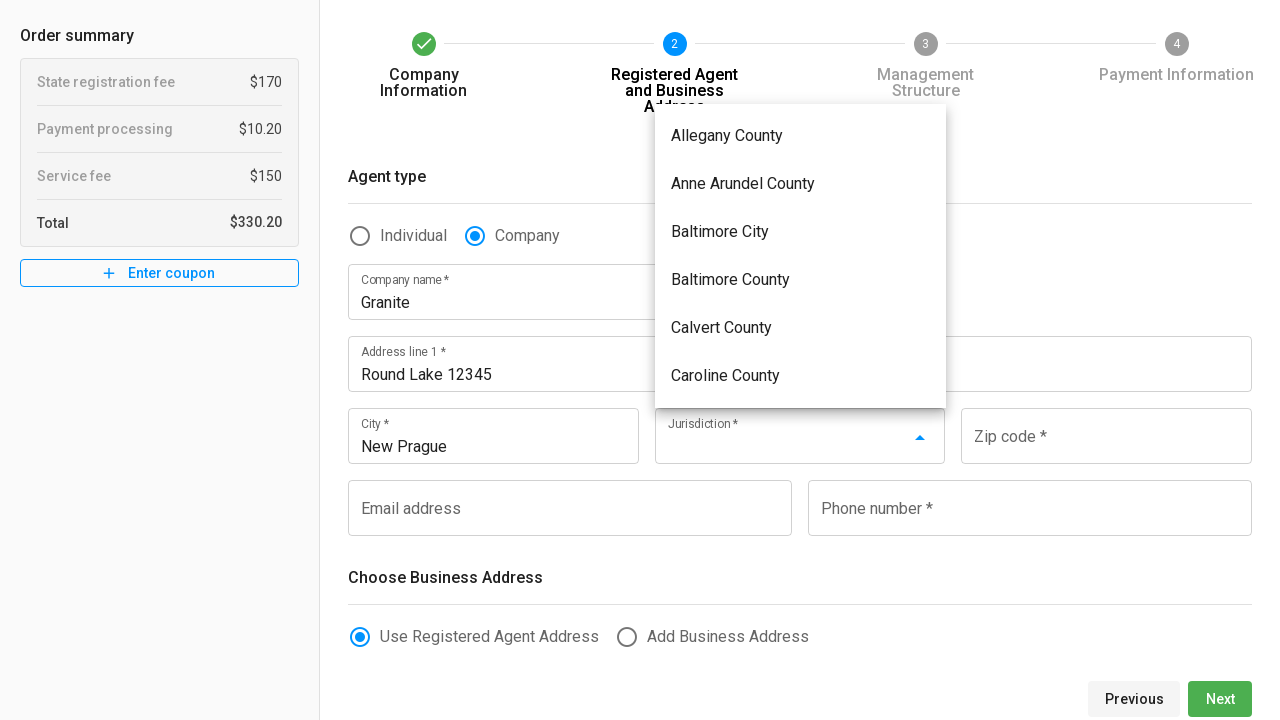

Selected 'Calvert County' as jurisdiction at (800, 328) on xpath=//div[text()='Calvert County']/..
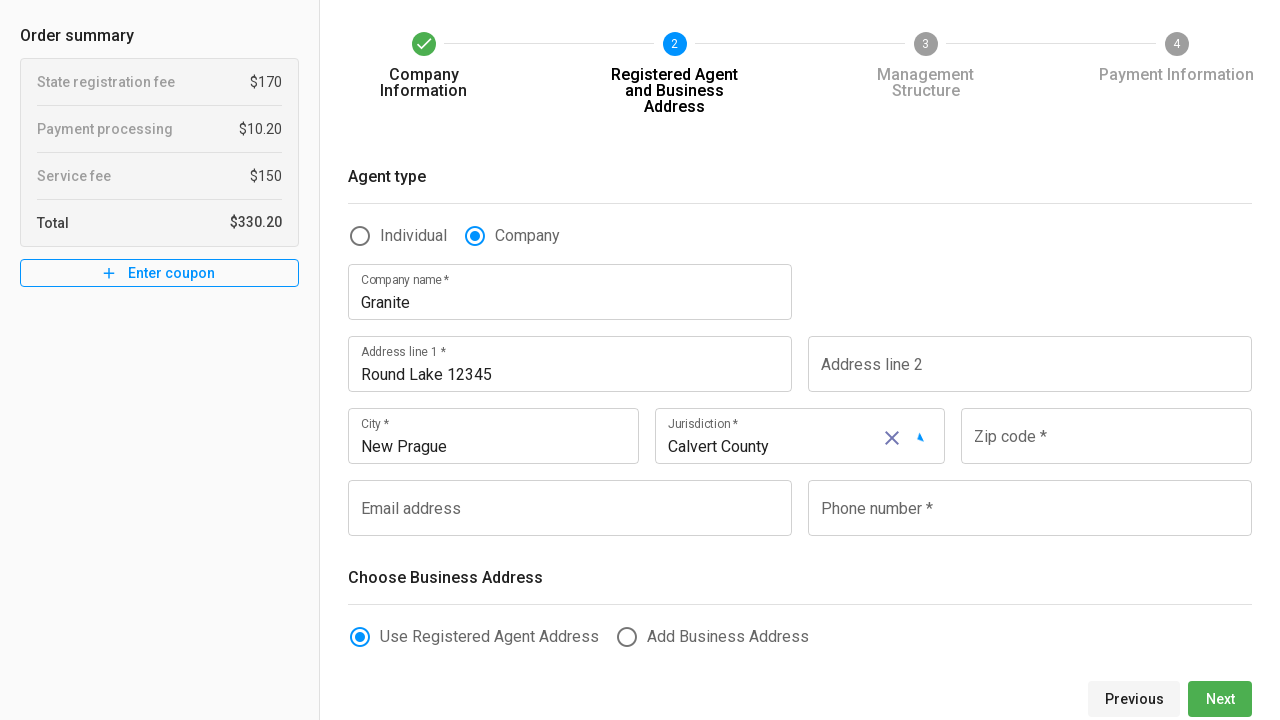

Filled zip code with '12345' on //label[text()='Zip code *']/following-sibling::input
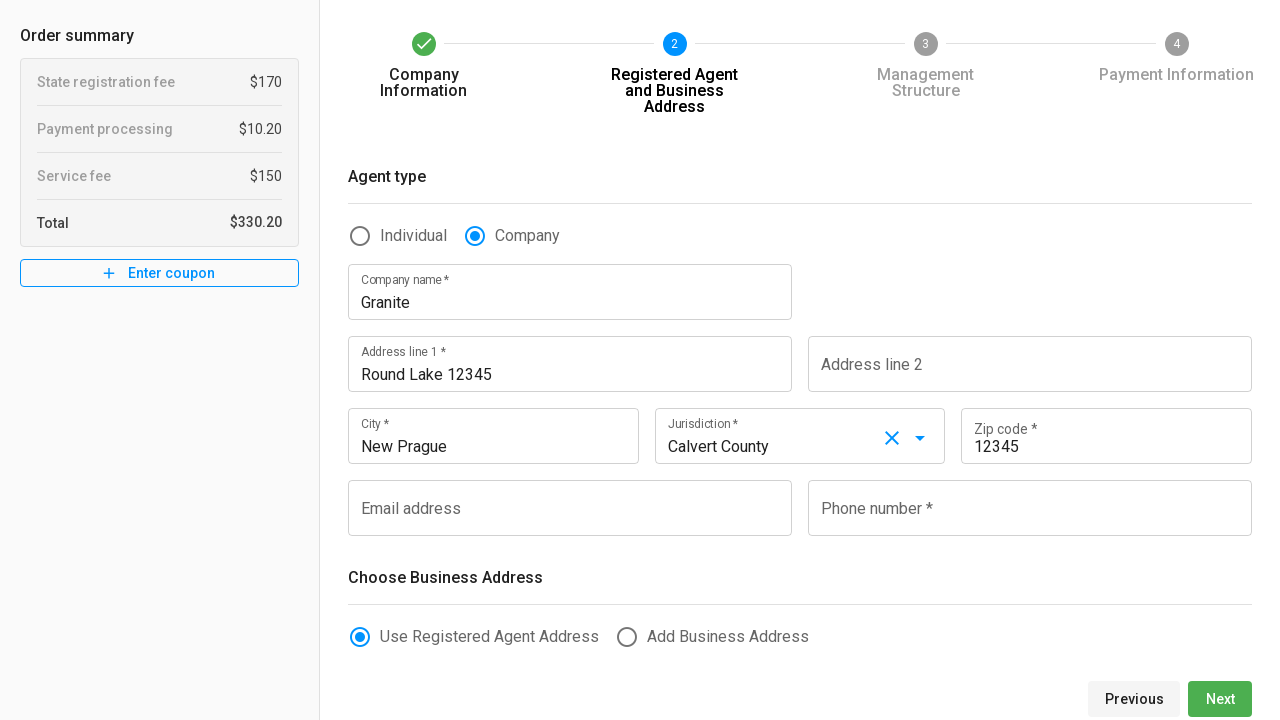

Filled registered agent email with 'graniteMN@gmail.com' on //label[text()='Email address']/following-sibling::input
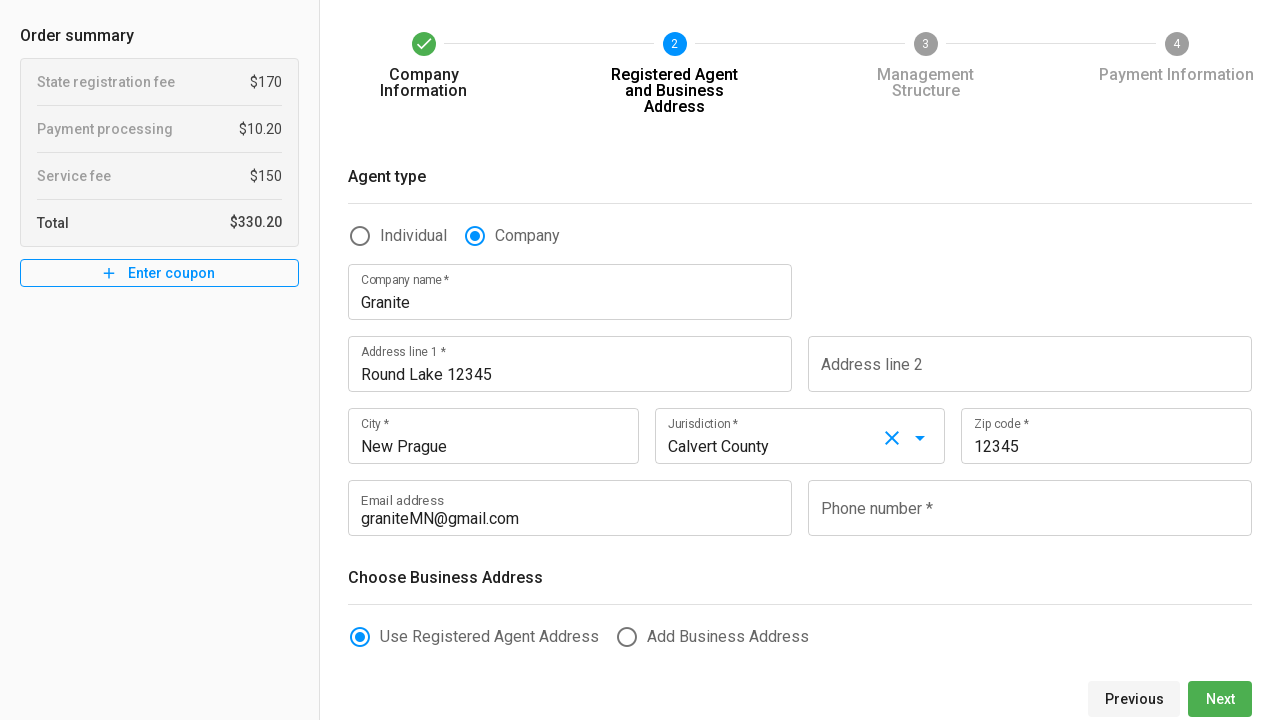

Clicked phone number input field at (1030, 519) on xpath=//form[@data-gtm-form-interact-id='1']//child::div//child::div[9]//child::
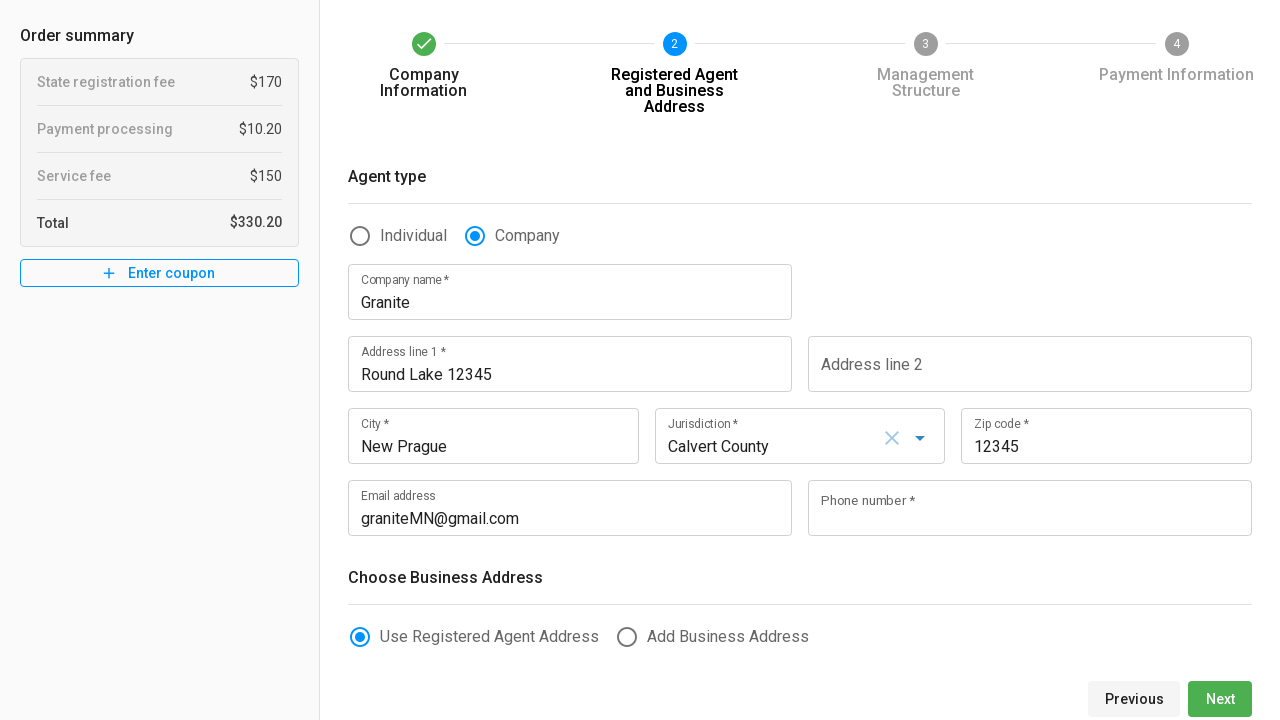

Waited 1000ms for phone input to be ready
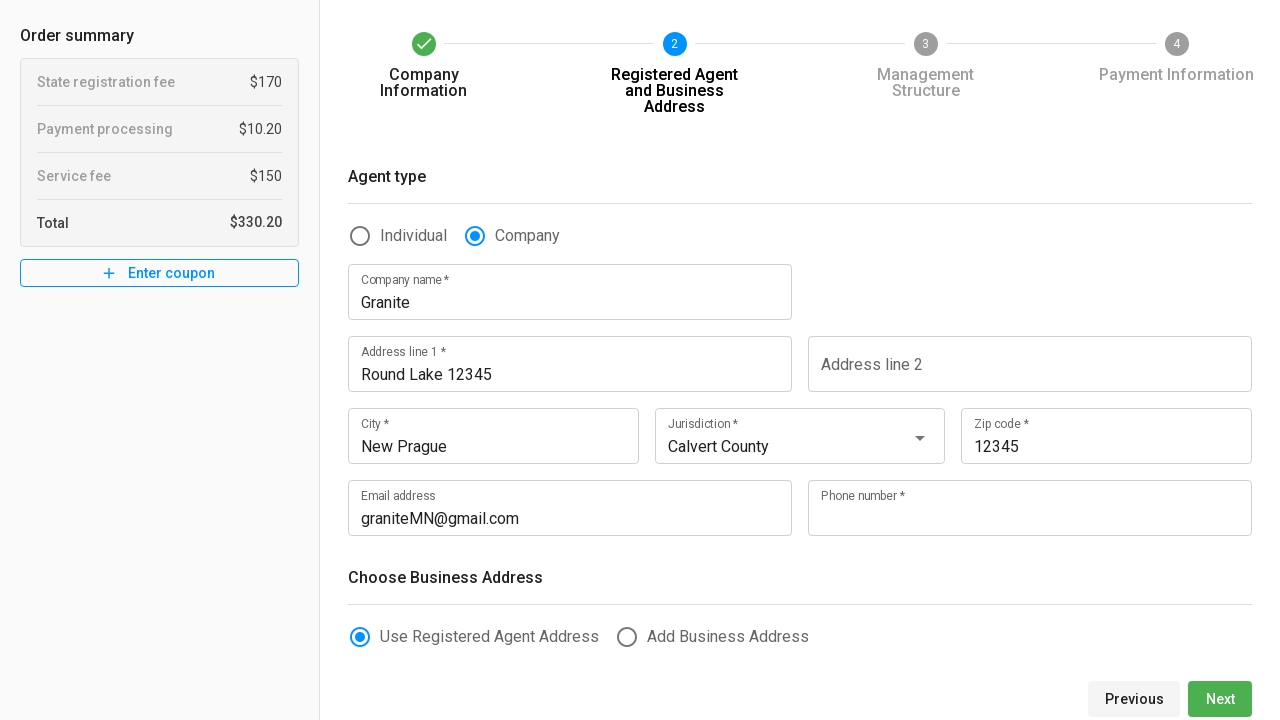

Filled registered agent phone number with '+123456789101' on xpath=//form[@data-gtm-form-interact-id='1']//child::div//child::div[9]//child::
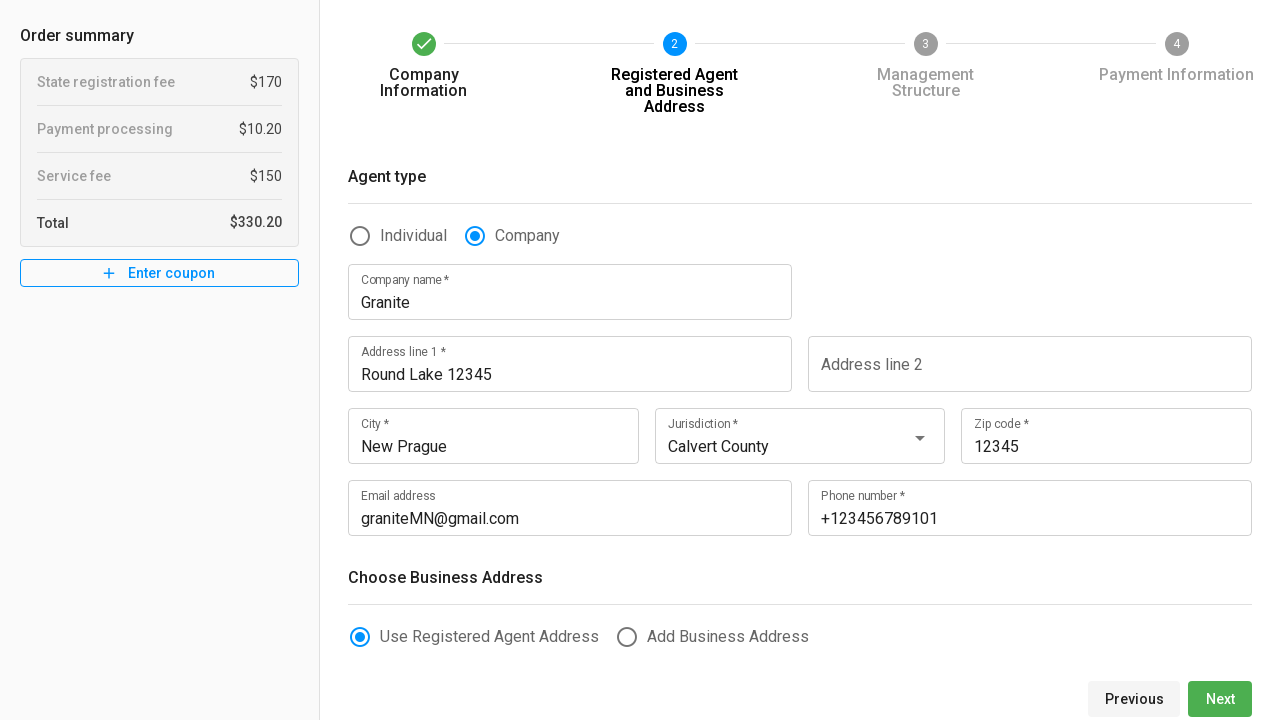

Checked 'Use Registered Agent Address' checkbox at (490, 637) on xpath=//label[text()='Use Registered Agent Address']
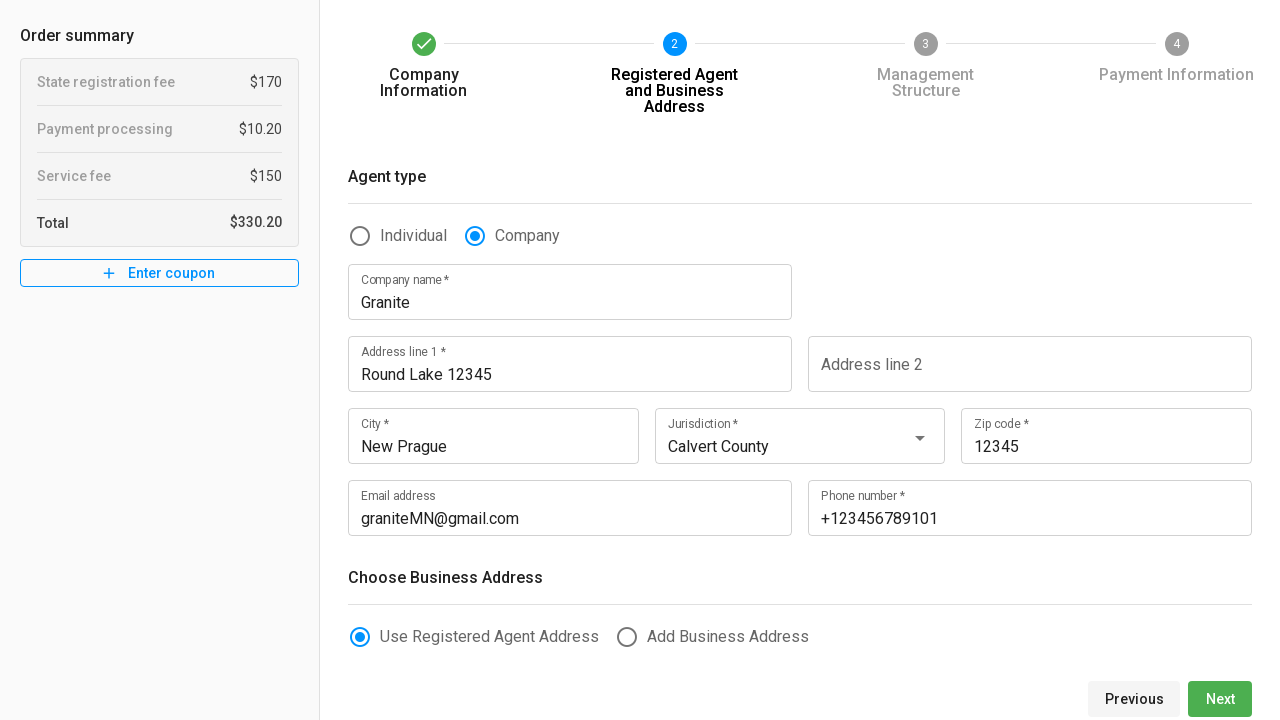

Clicked next button to proceed to page 3 (Member Information) at (1220, 699) on xpath=//div[@class='v-stepper__content ma-0 pa-0'][@style='transform-origin: cen
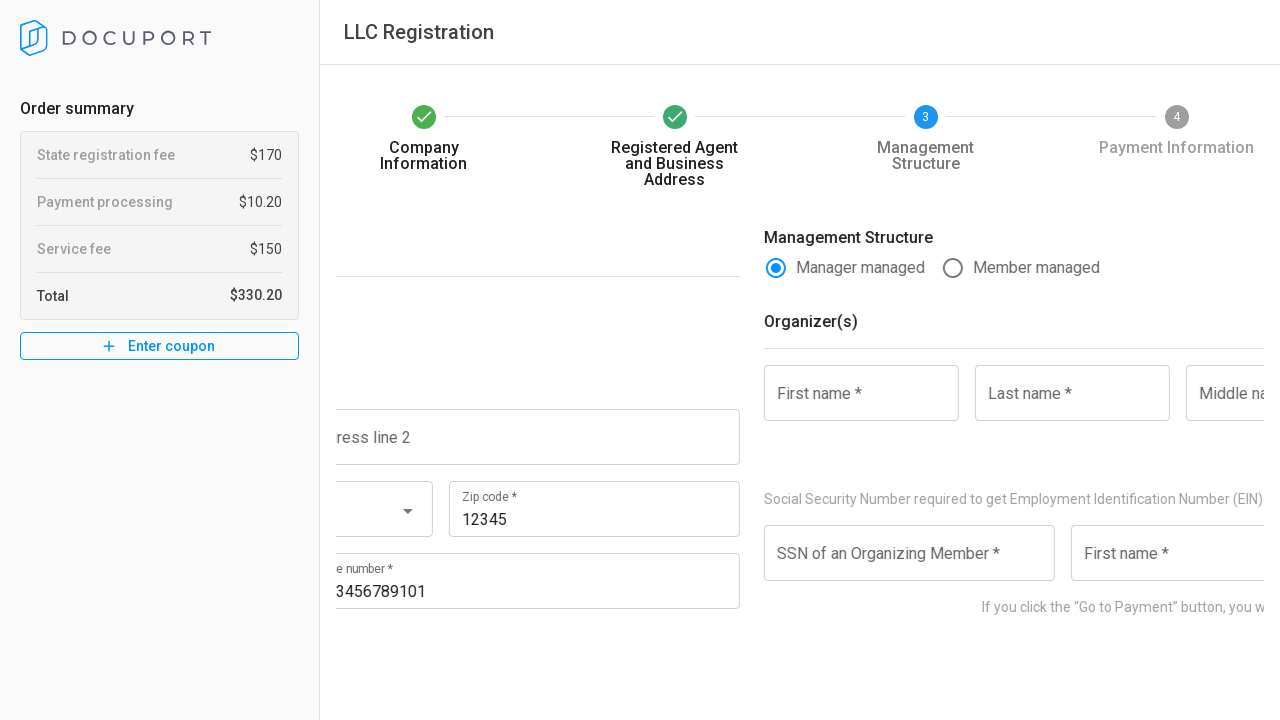

Filled member first name with 'Tom' on //label[text()='Share Ownership (%) *']/../../../../../../child::div/child::div/
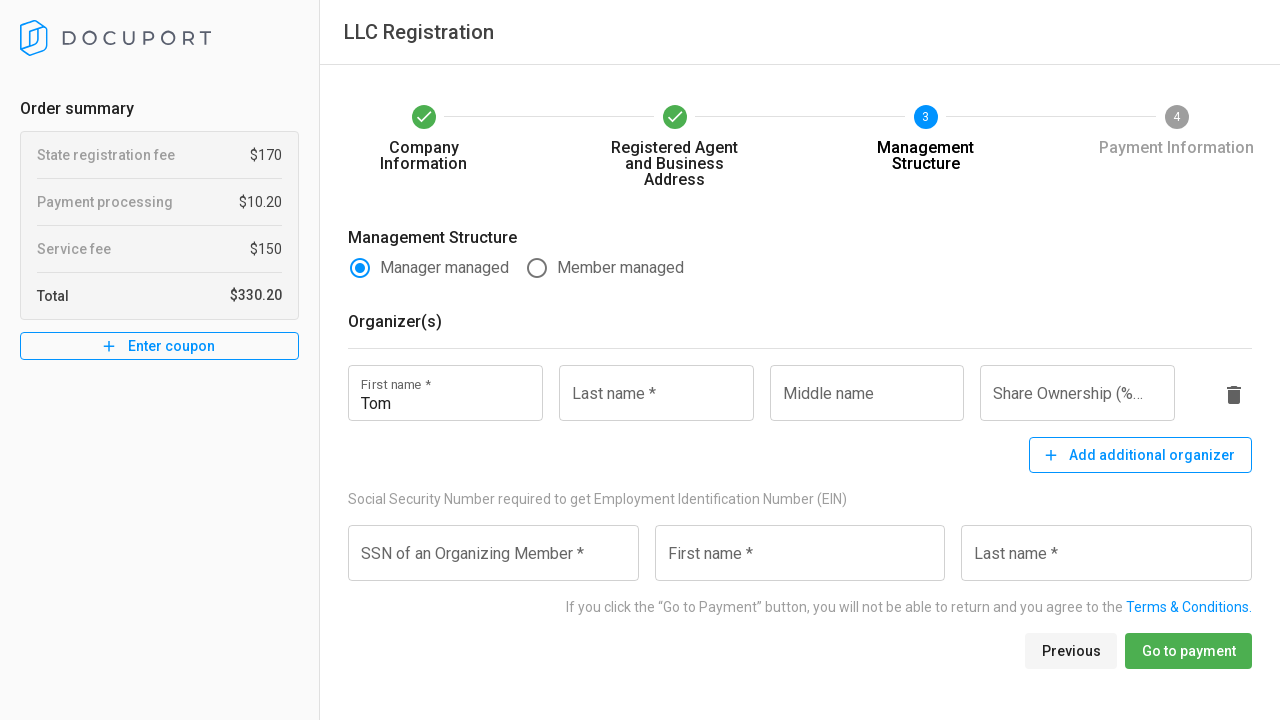

Filled member last name with 'Holland' on //label[text()='Share Ownership (%) *']/../../../../../../child::div//following-
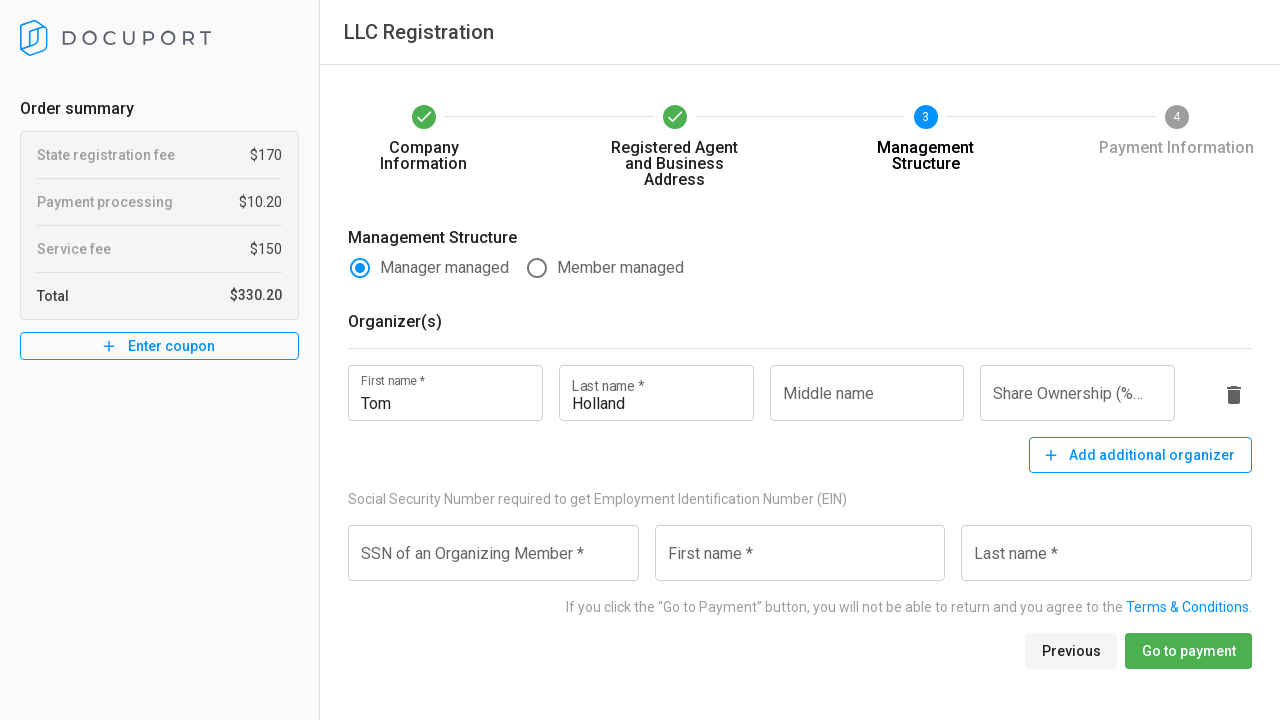

Filled ownership percentage with '5%' on //label[text()='Share Ownership (%) *']/../../../../../../child::div//following-
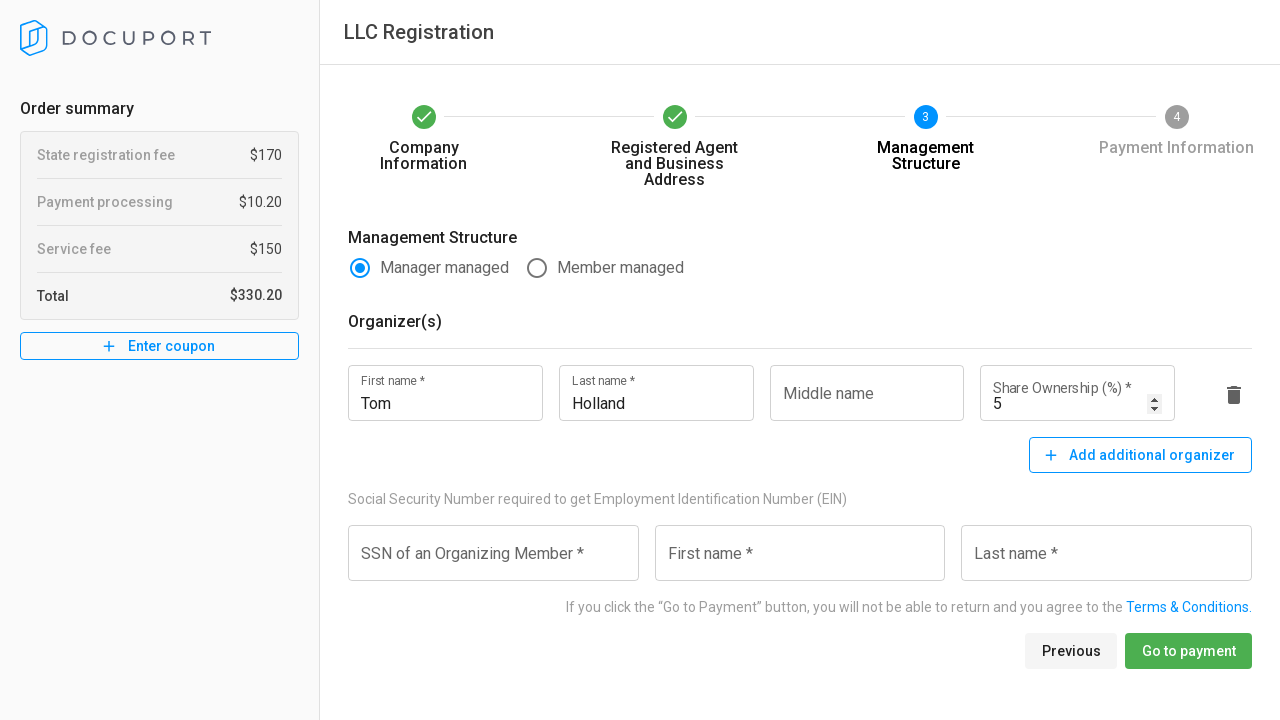

Filled SSN with '123121234' on //label[text()='SSN of an Organizing Member *']//following-sibling::input
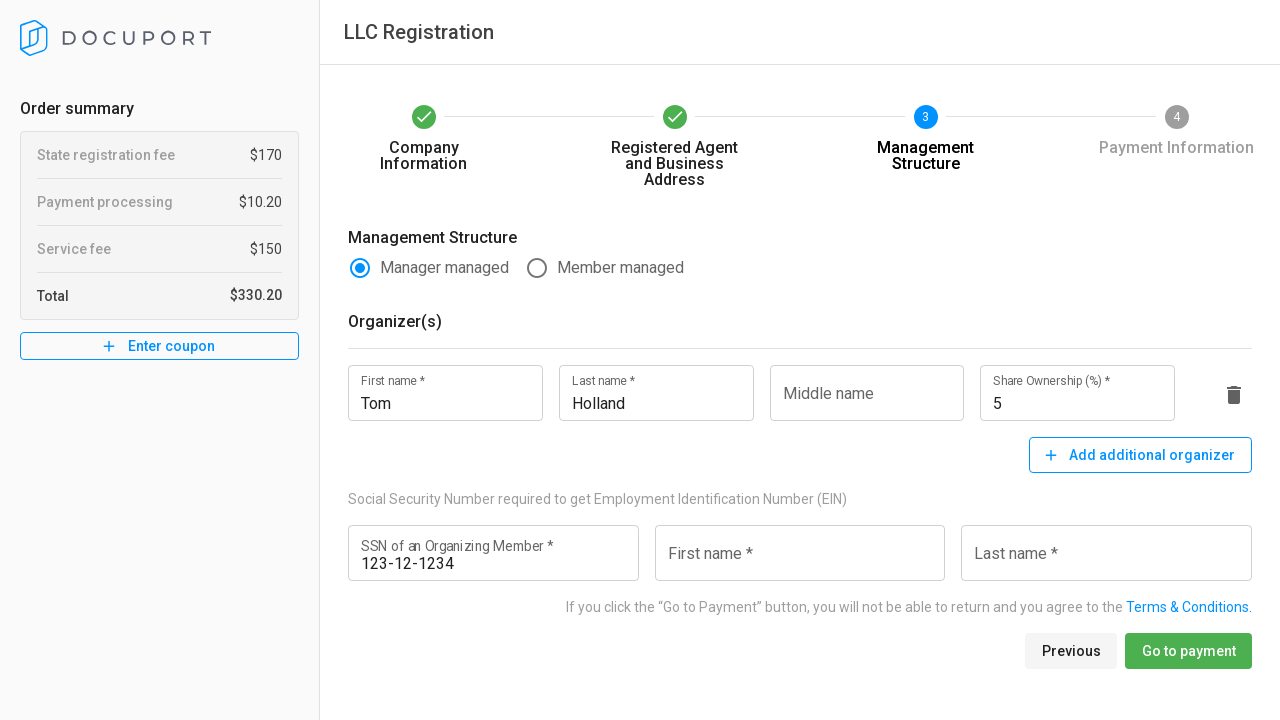

Filled SSN holder first name with 'Tom' on //p[text()=' Social Security Number required to get Employment Identification Nu
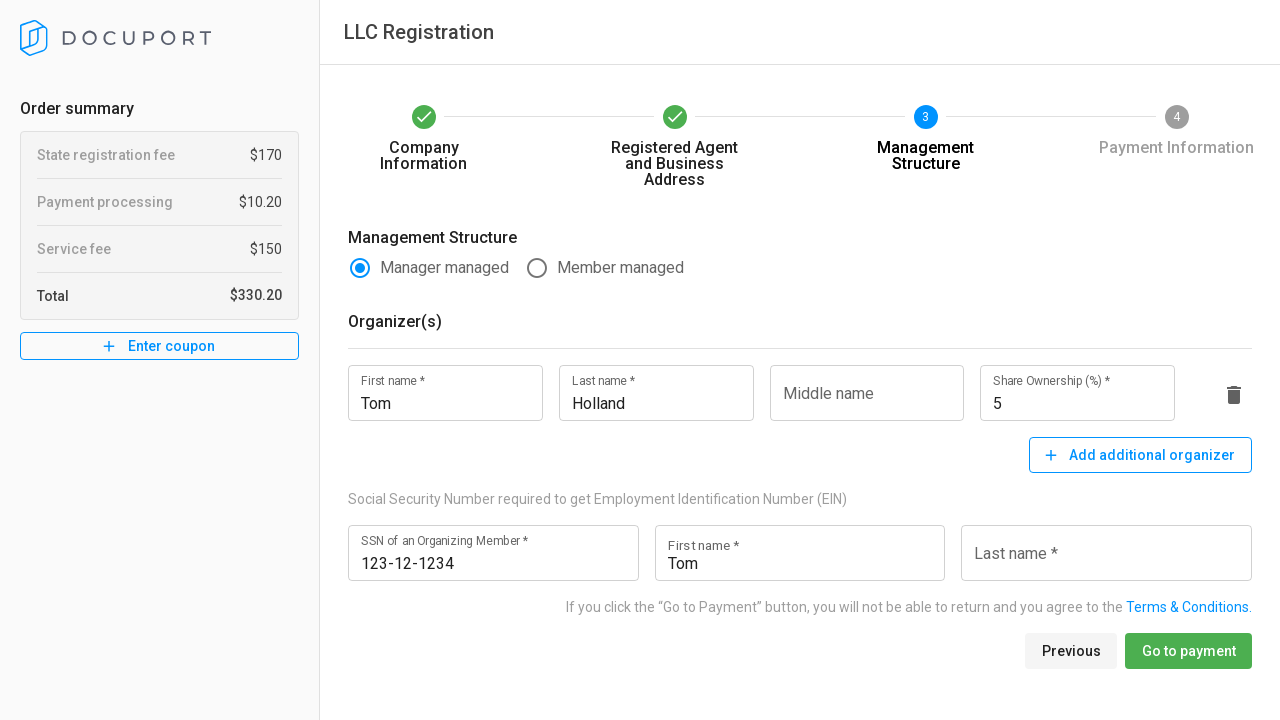

Filled SSN holder last name with 'Holland' on //p[text()=' Social Security Number required to get Employment Identification Nu
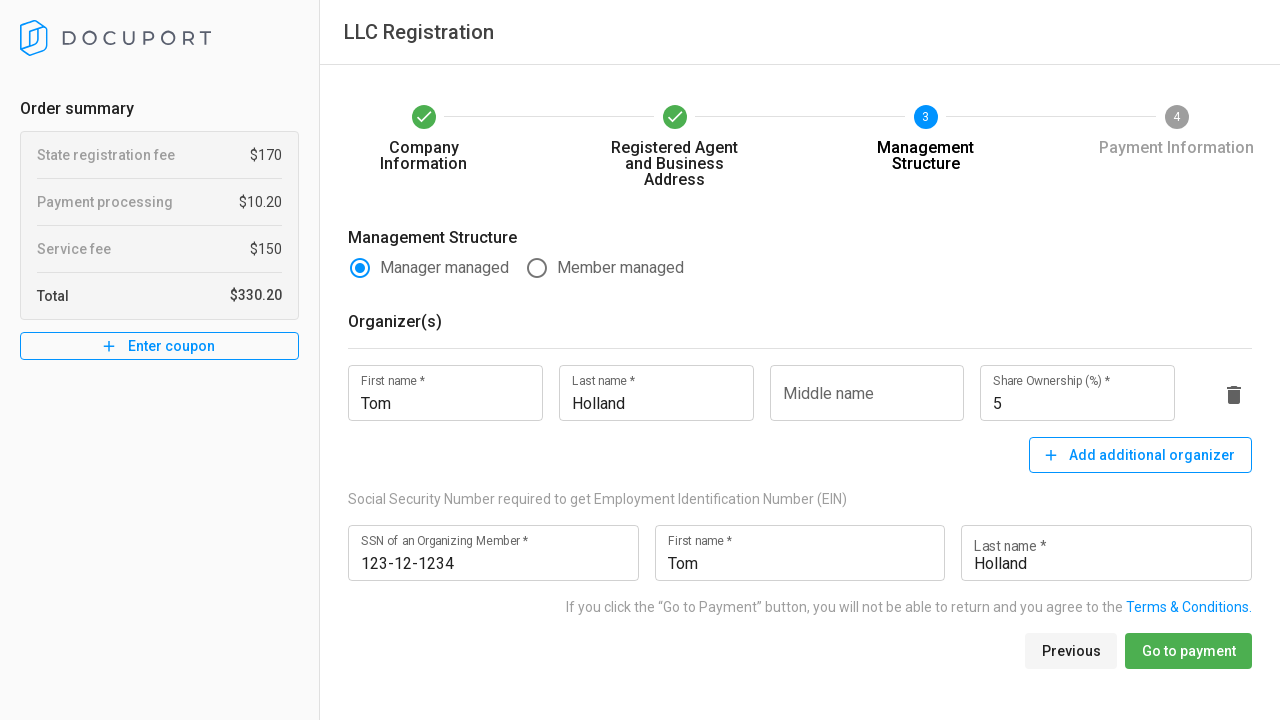

Waited 2000ms before proceeding to payment
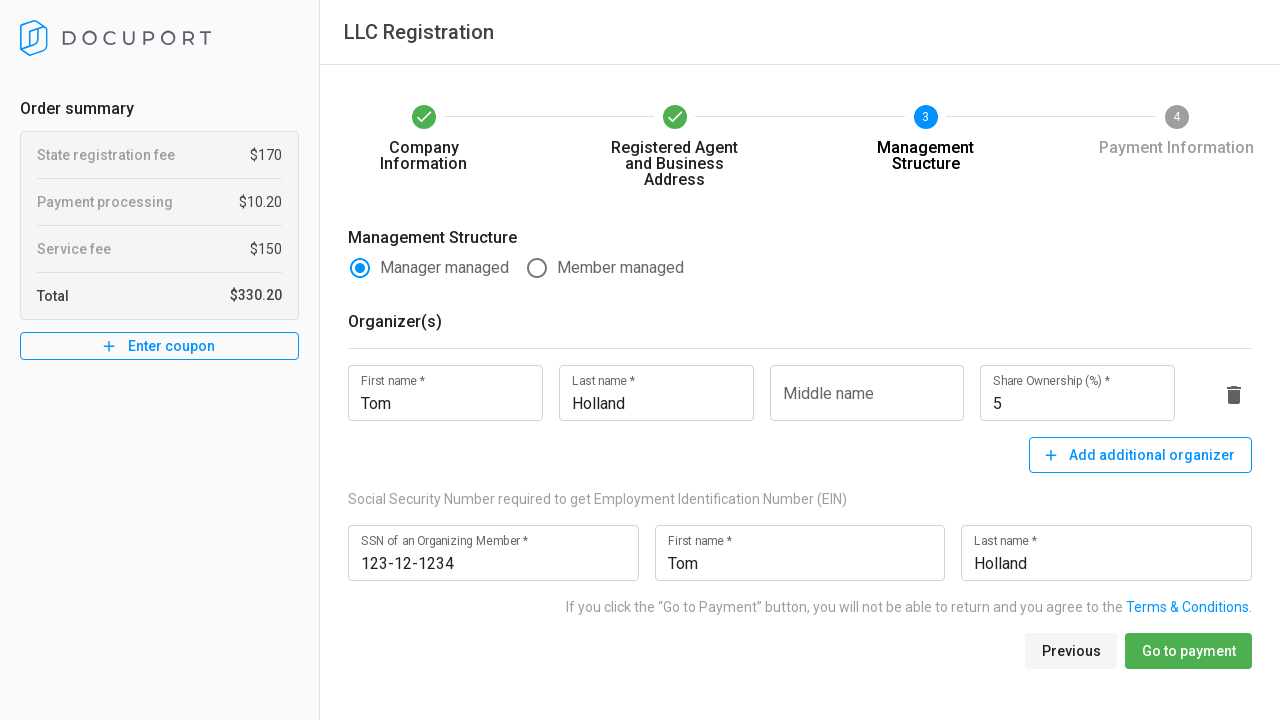

Clicked 'Go to payment' button to proceed to payment page at (1188, 651) on xpath=//span[text()=' Go to payment ']
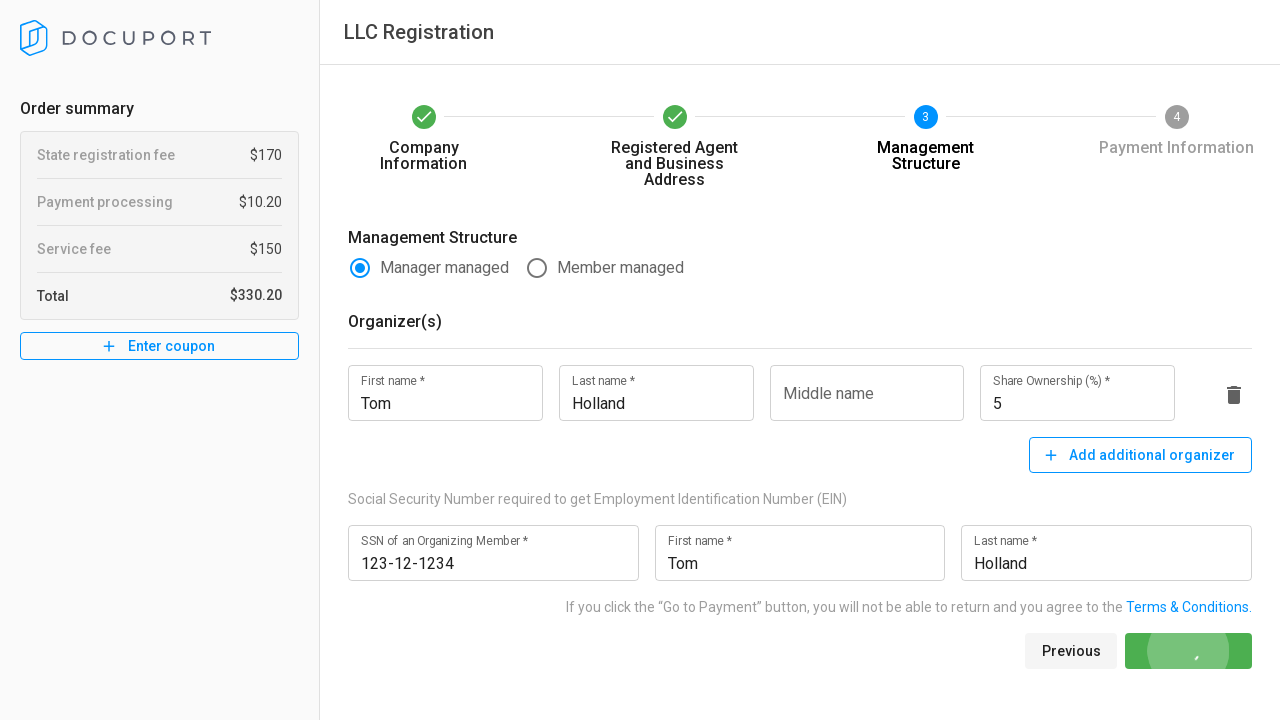

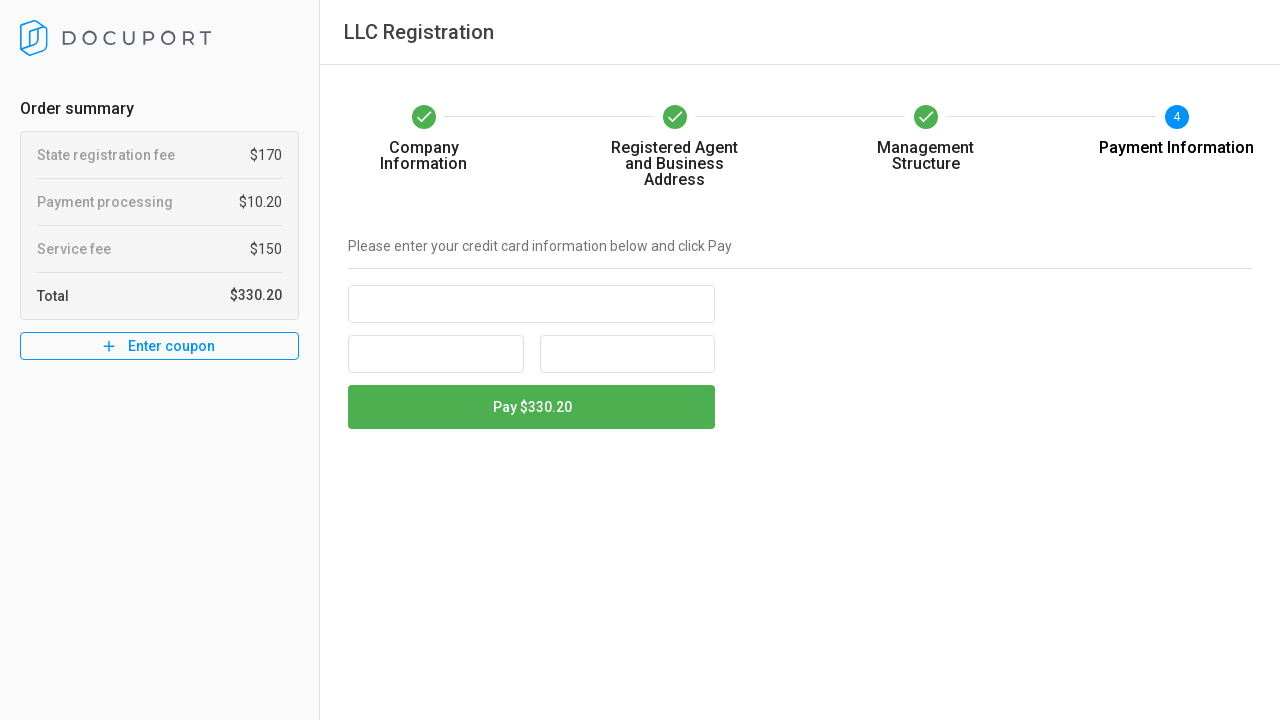